Tests multiple checkboxes by selecting all checkboxes on the page and then deselecting them all

Starting URL: https://automationfc.github.io/multiple-fields/

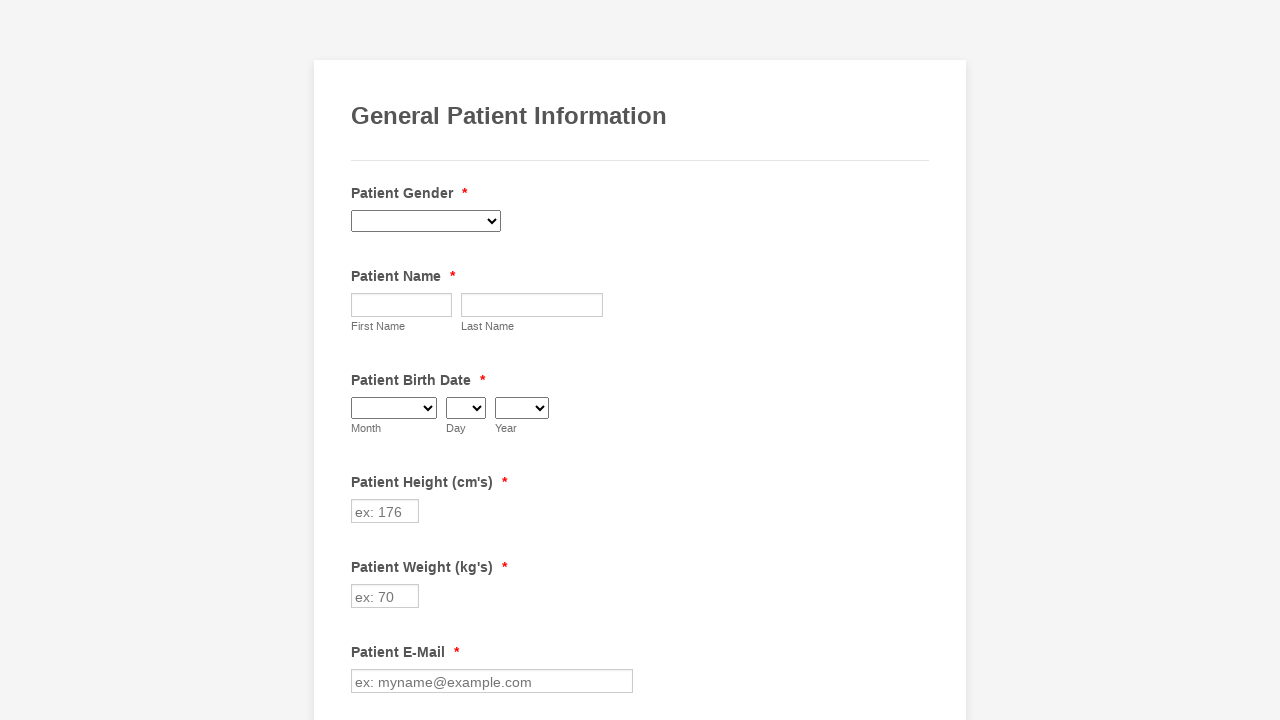

Navigated to multiple fields test page
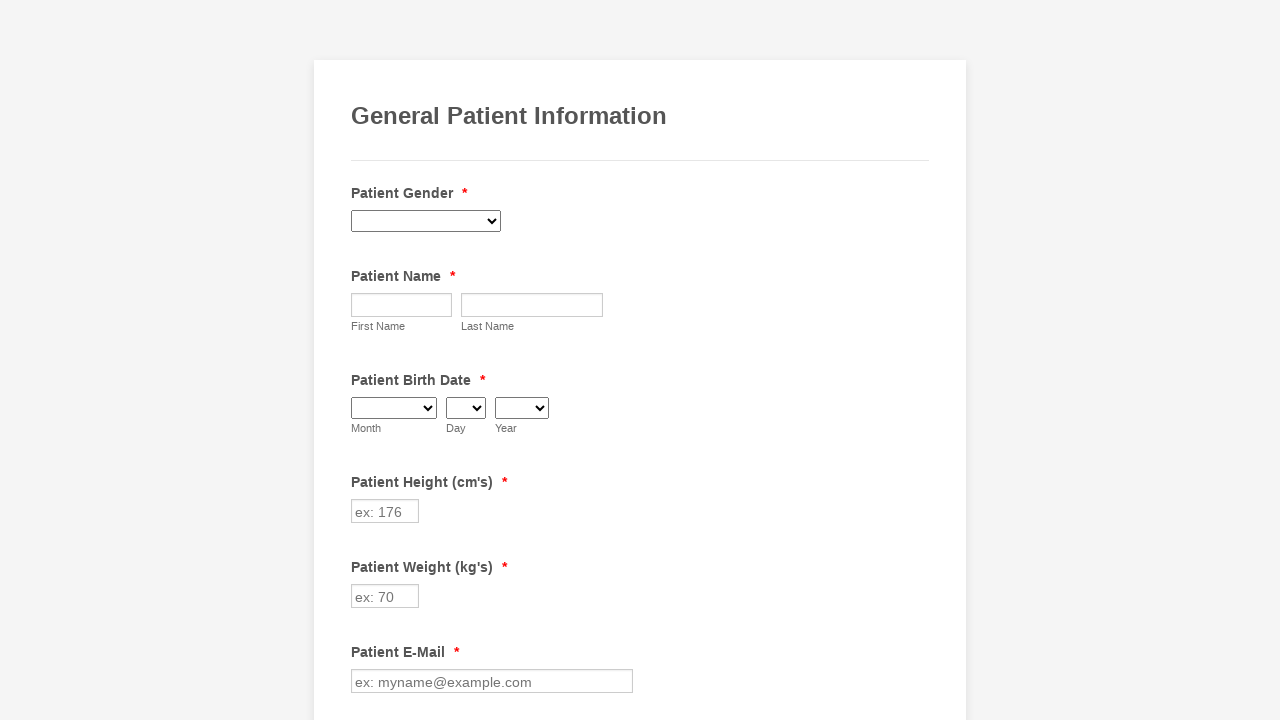

Found 29 checkboxes on the page
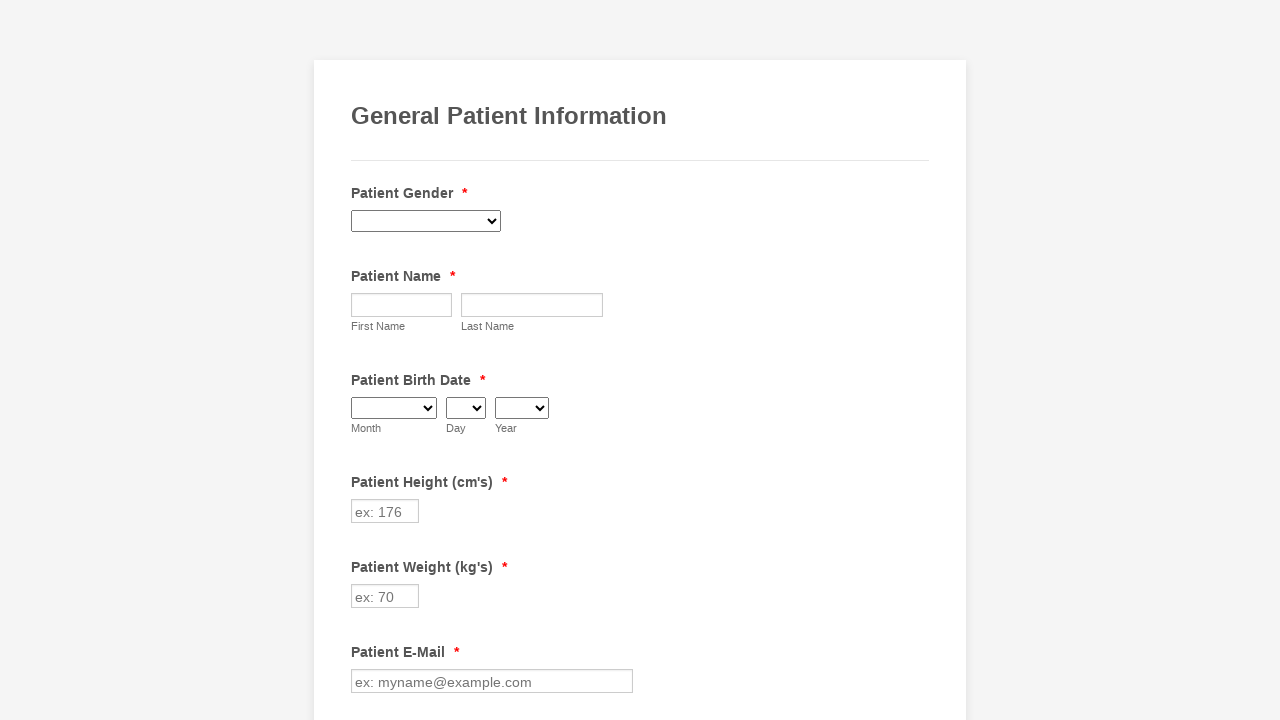

Selected checkbox 1 of 29 at (362, 360) on input[type='checkbox'] >> nth=0
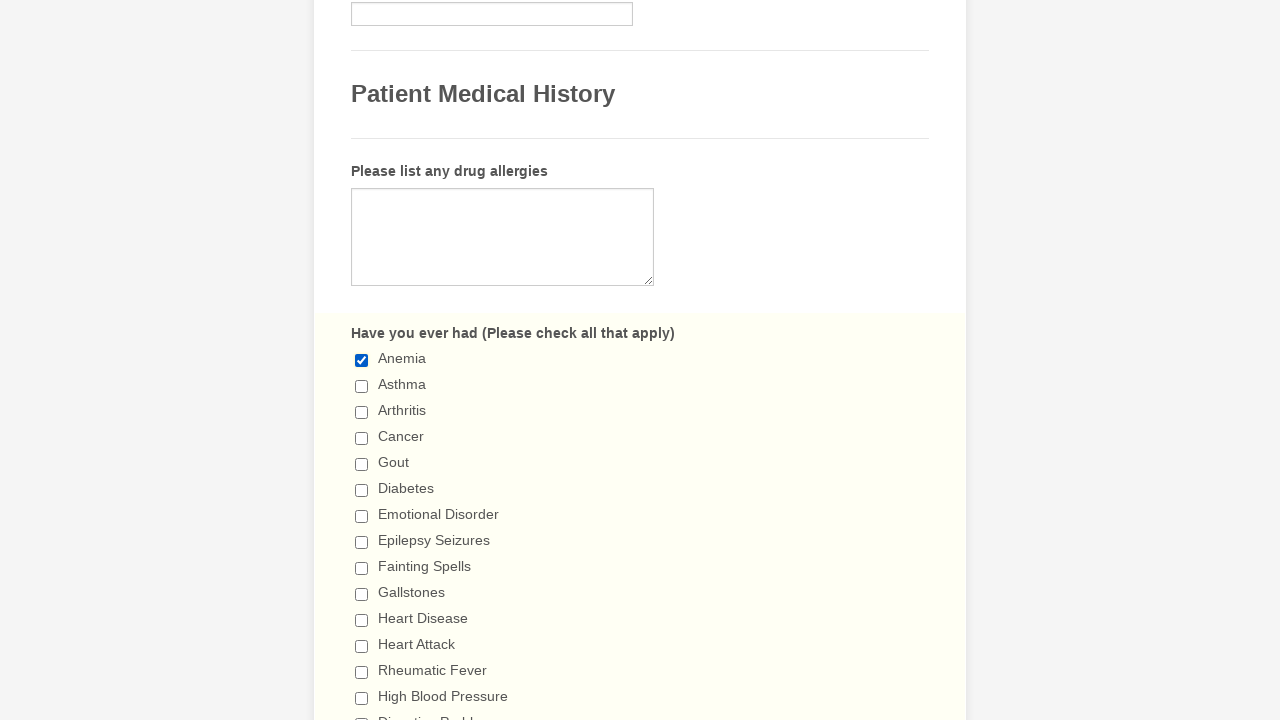

Selected checkbox 2 of 29 at (362, 386) on input[type='checkbox'] >> nth=1
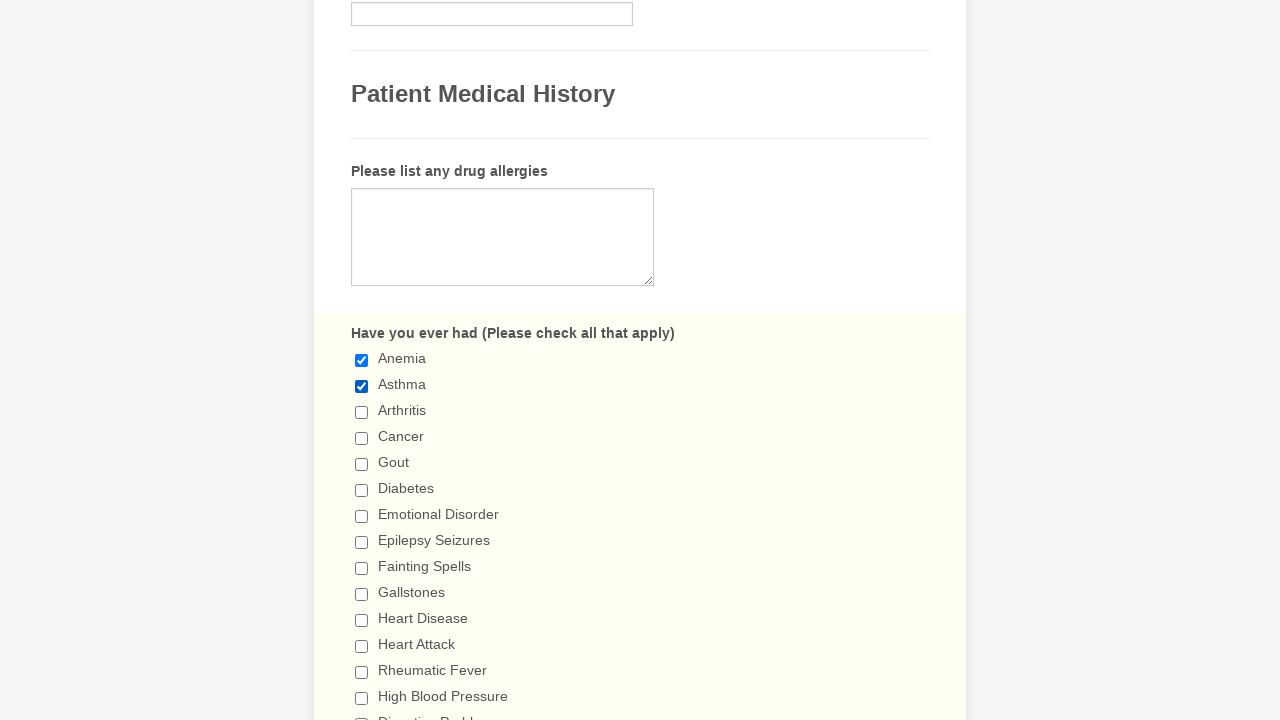

Selected checkbox 3 of 29 at (362, 412) on input[type='checkbox'] >> nth=2
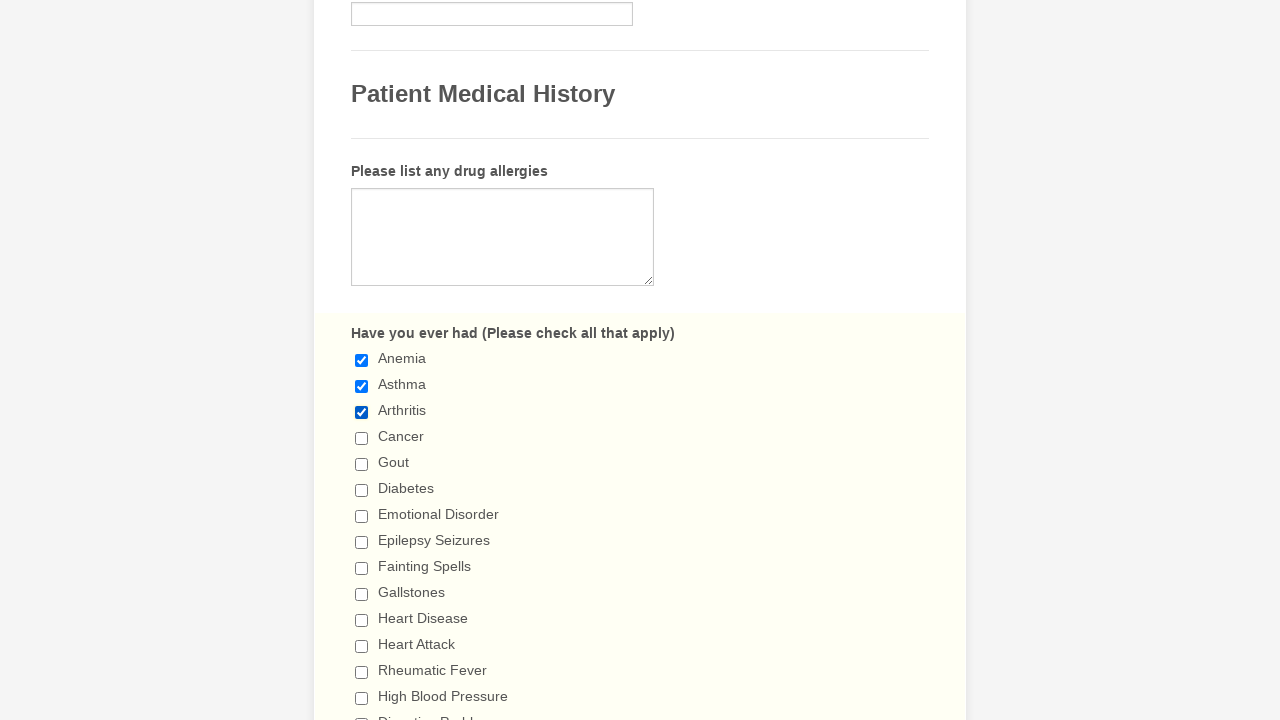

Selected checkbox 4 of 29 at (362, 438) on input[type='checkbox'] >> nth=3
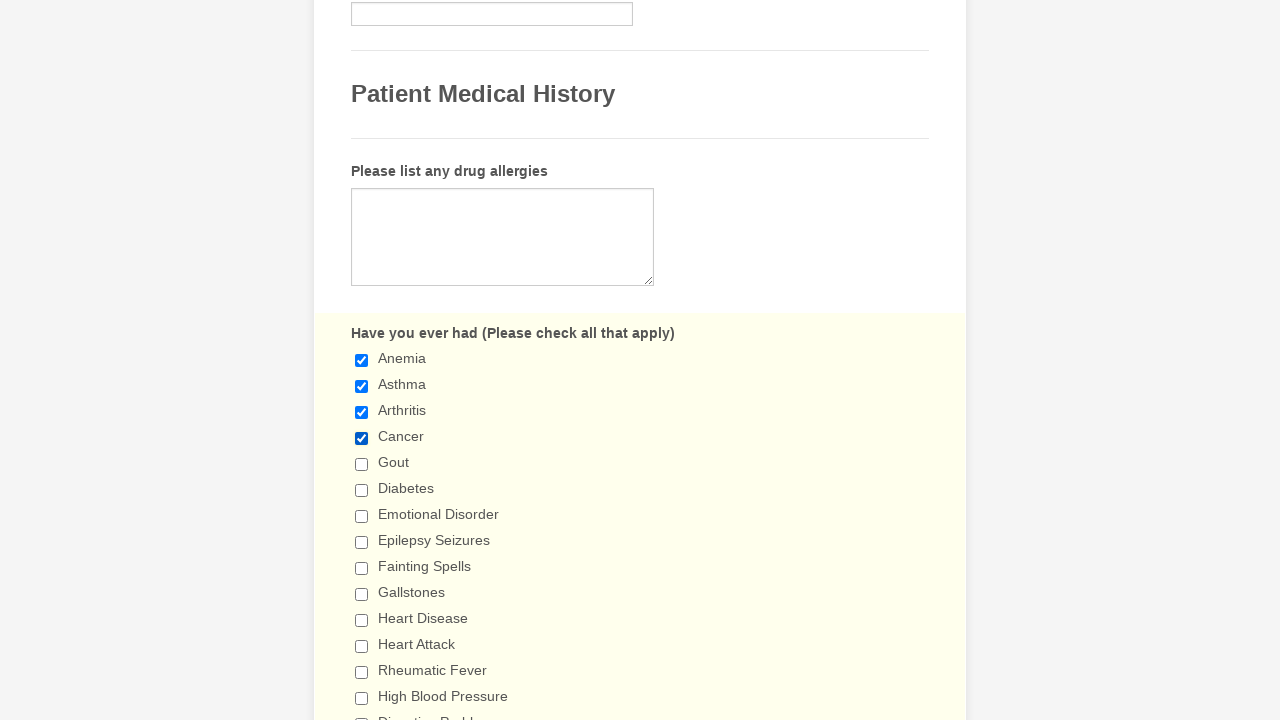

Selected checkbox 5 of 29 at (362, 464) on input[type='checkbox'] >> nth=4
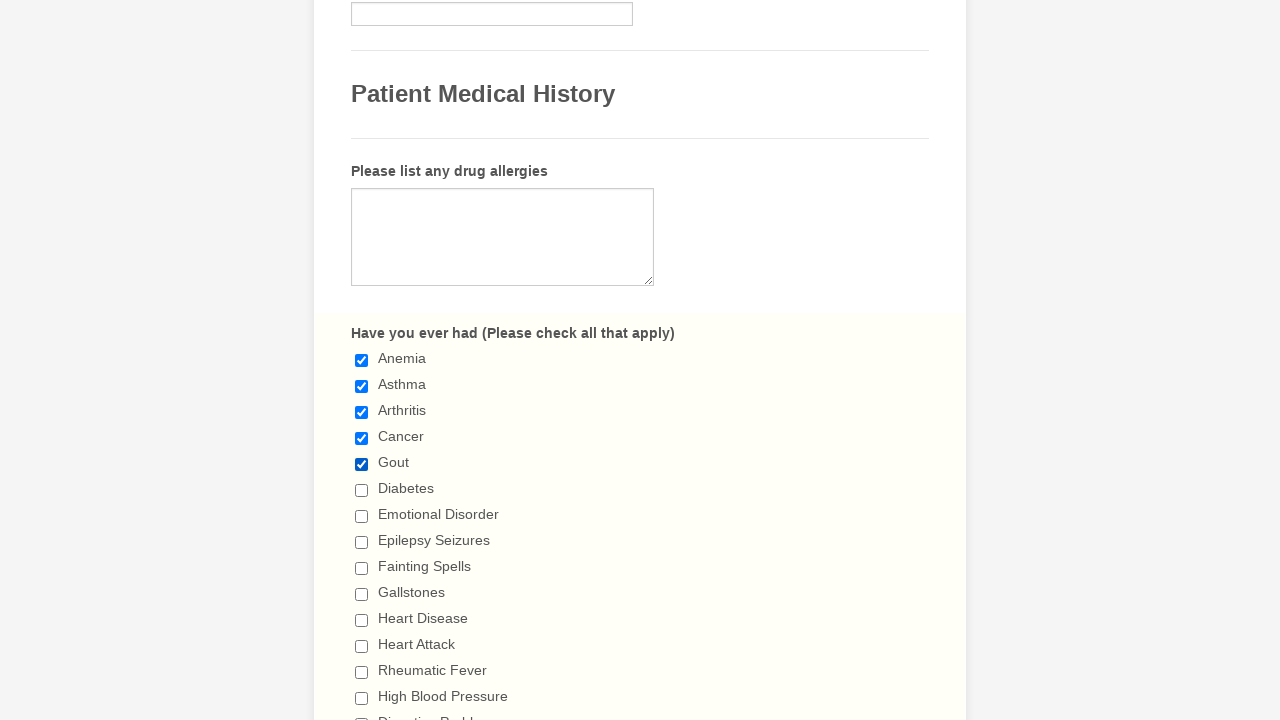

Selected checkbox 6 of 29 at (362, 490) on input[type='checkbox'] >> nth=5
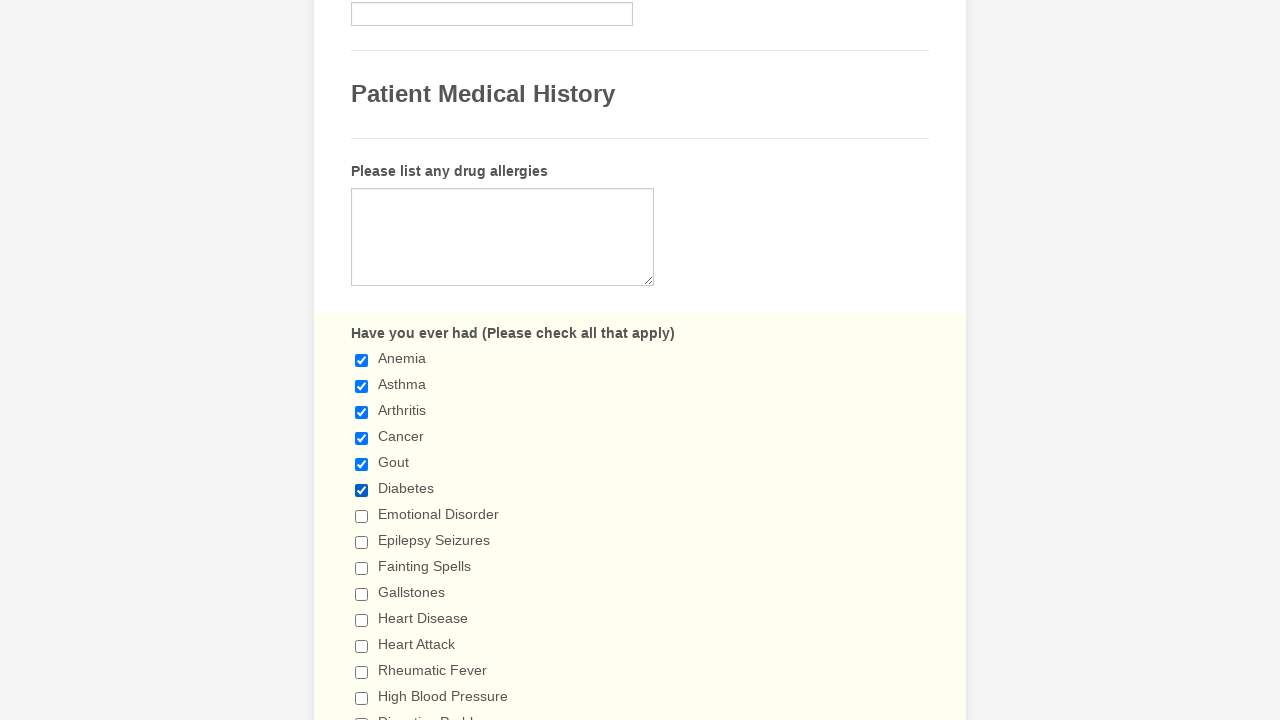

Selected checkbox 7 of 29 at (362, 516) on input[type='checkbox'] >> nth=6
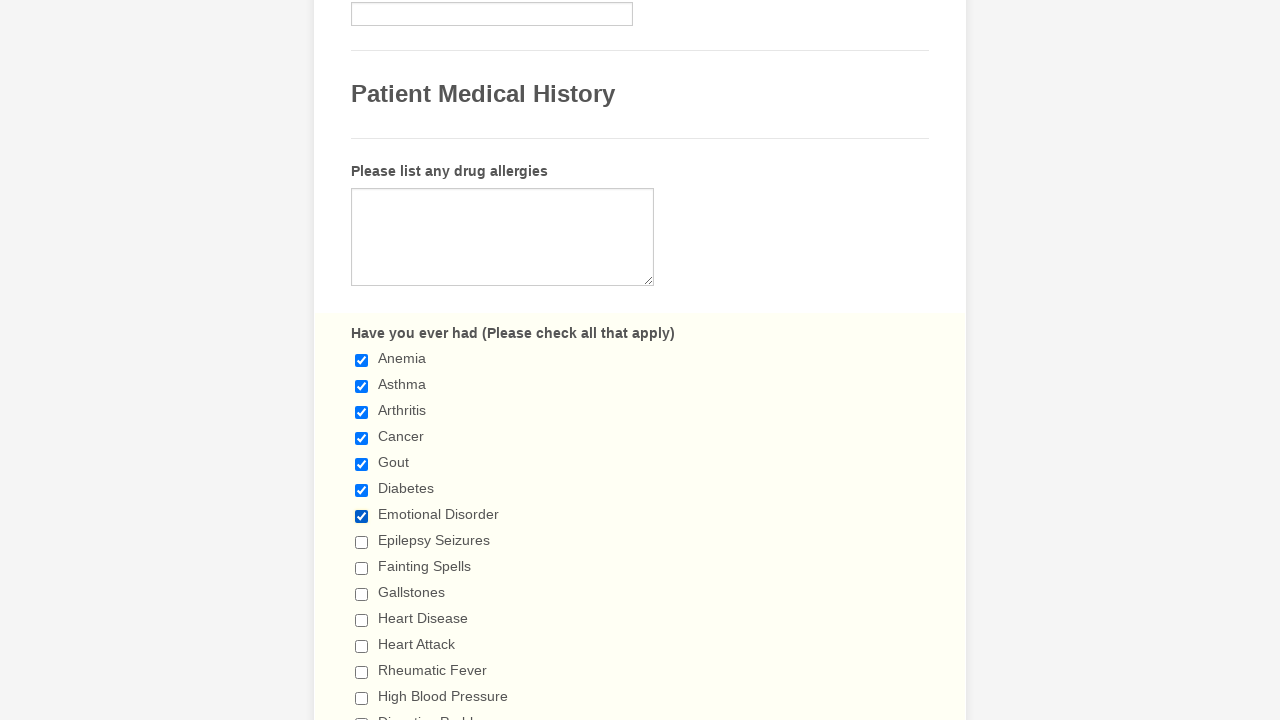

Selected checkbox 8 of 29 at (362, 542) on input[type='checkbox'] >> nth=7
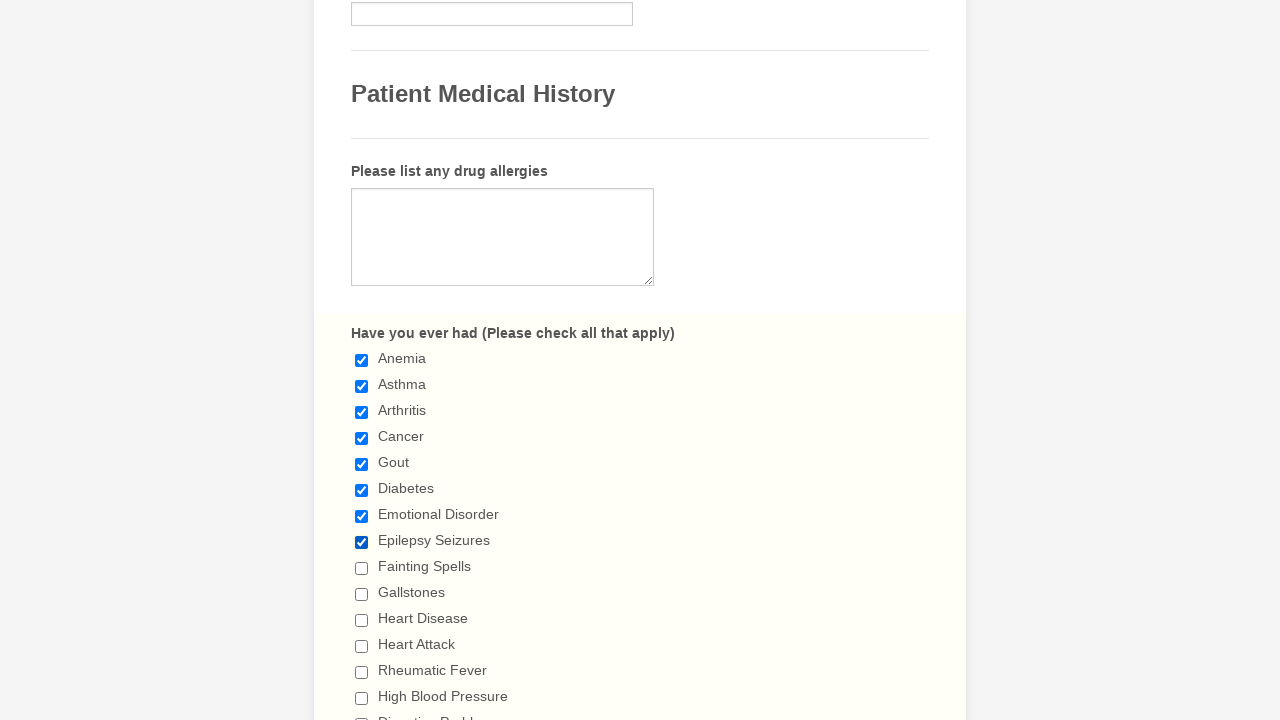

Selected checkbox 9 of 29 at (362, 568) on input[type='checkbox'] >> nth=8
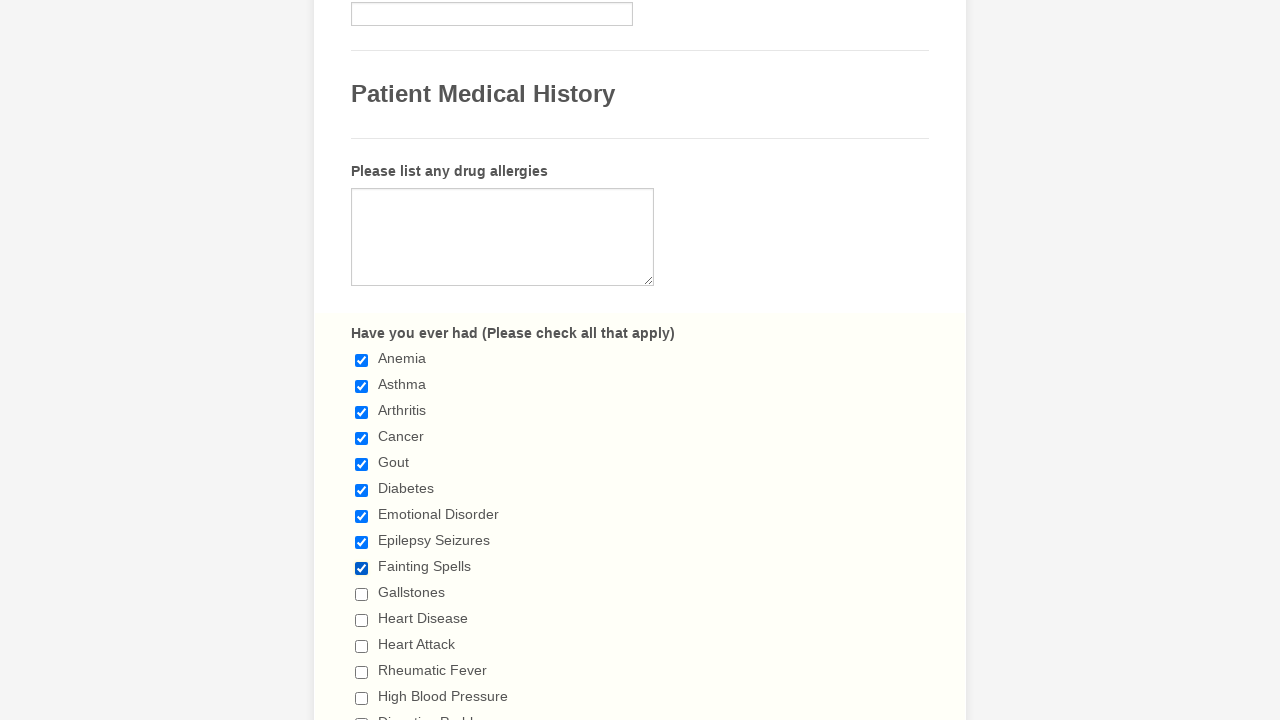

Selected checkbox 10 of 29 at (362, 594) on input[type='checkbox'] >> nth=9
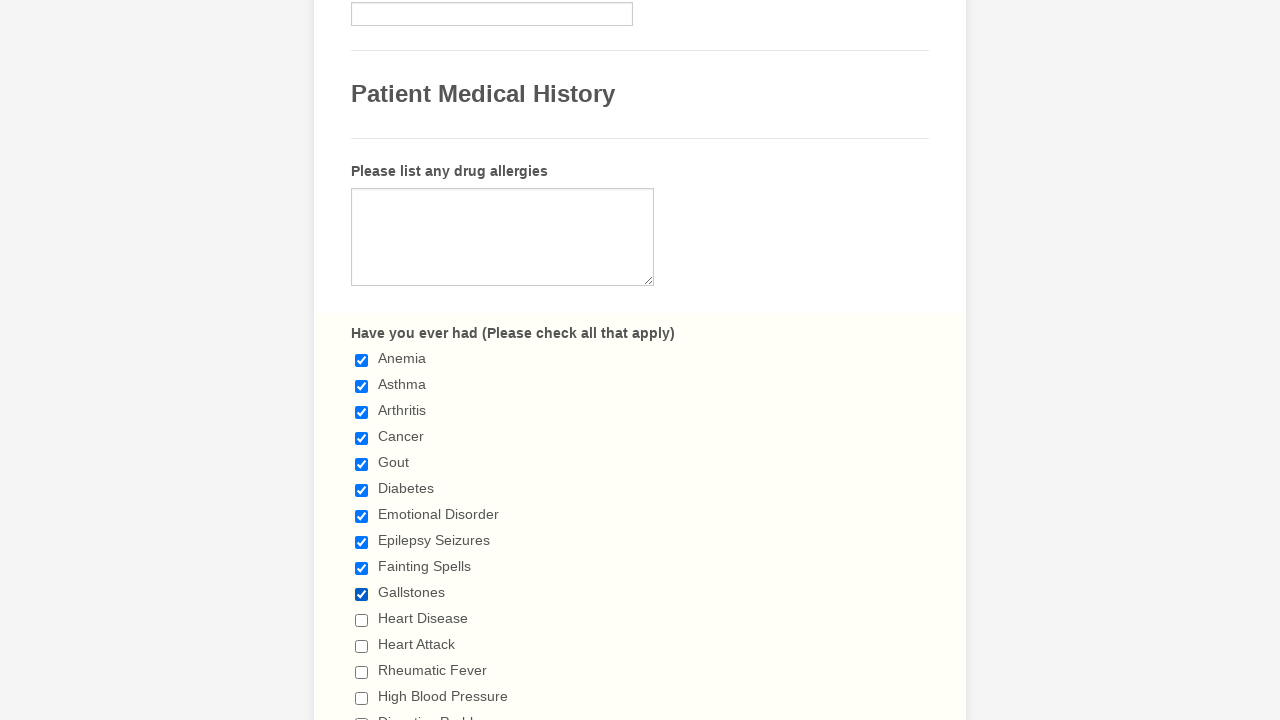

Selected checkbox 11 of 29 at (362, 620) on input[type='checkbox'] >> nth=10
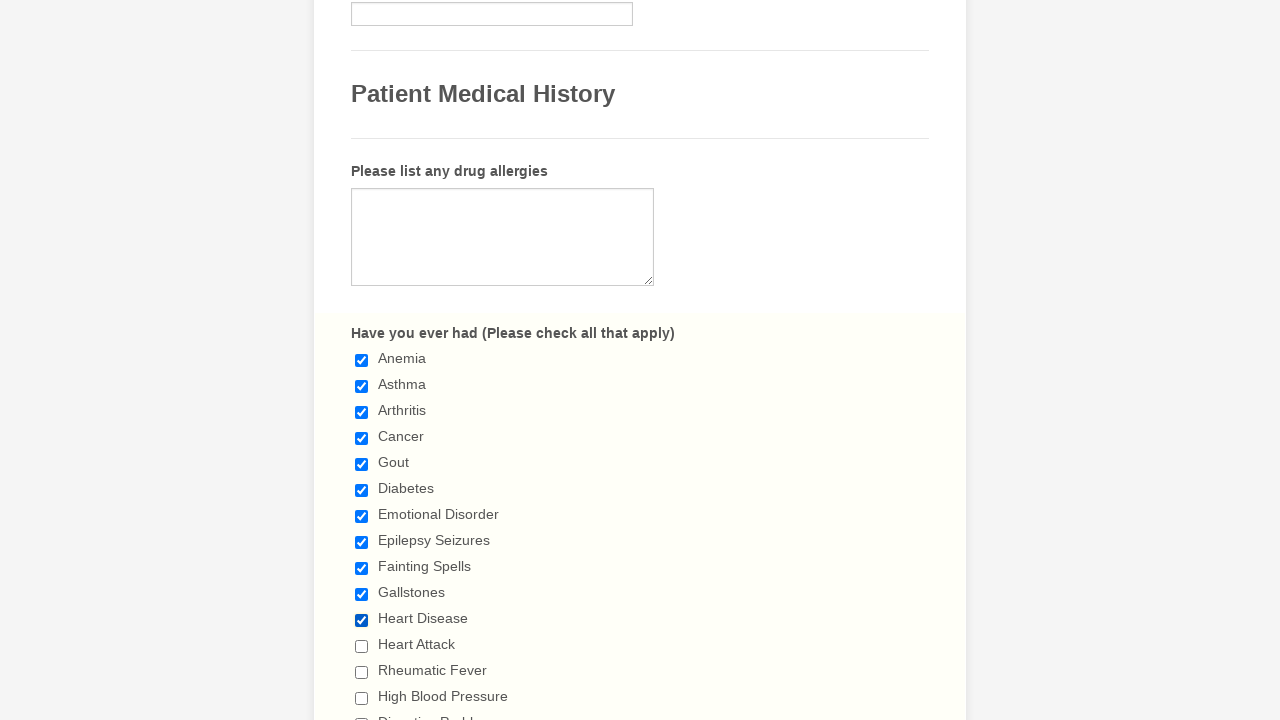

Selected checkbox 12 of 29 at (362, 646) on input[type='checkbox'] >> nth=11
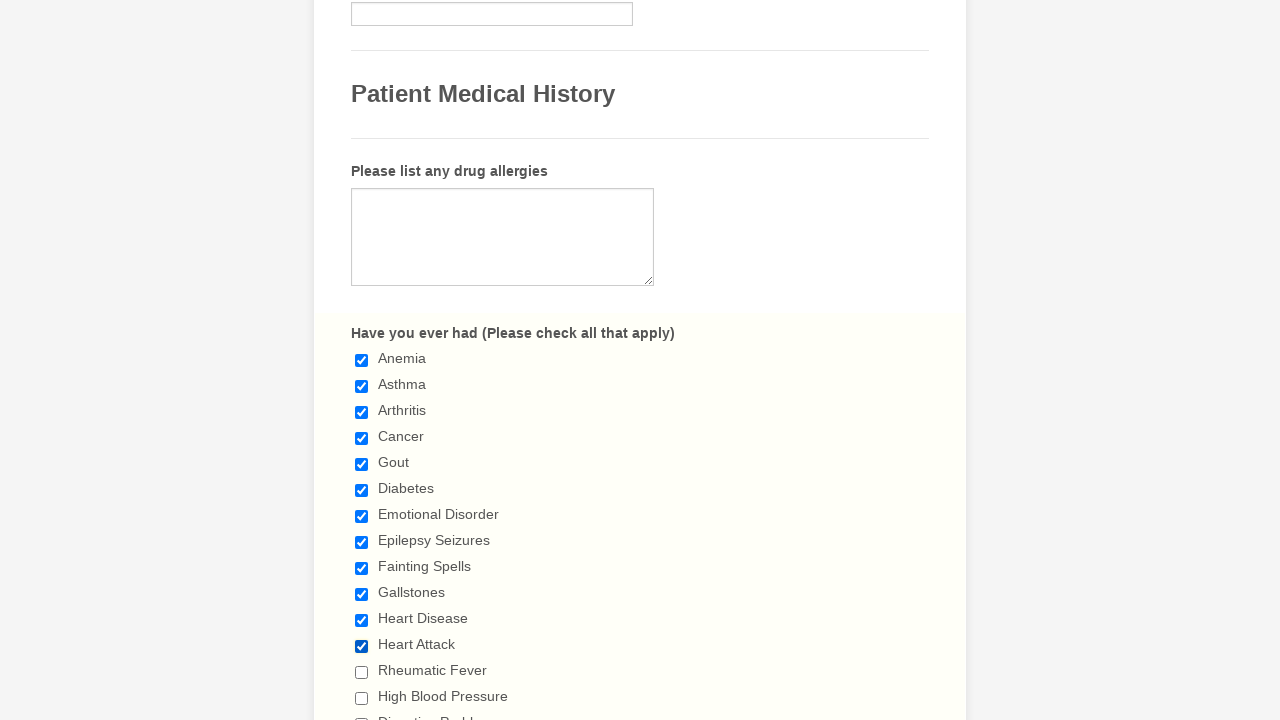

Selected checkbox 13 of 29 at (362, 672) on input[type='checkbox'] >> nth=12
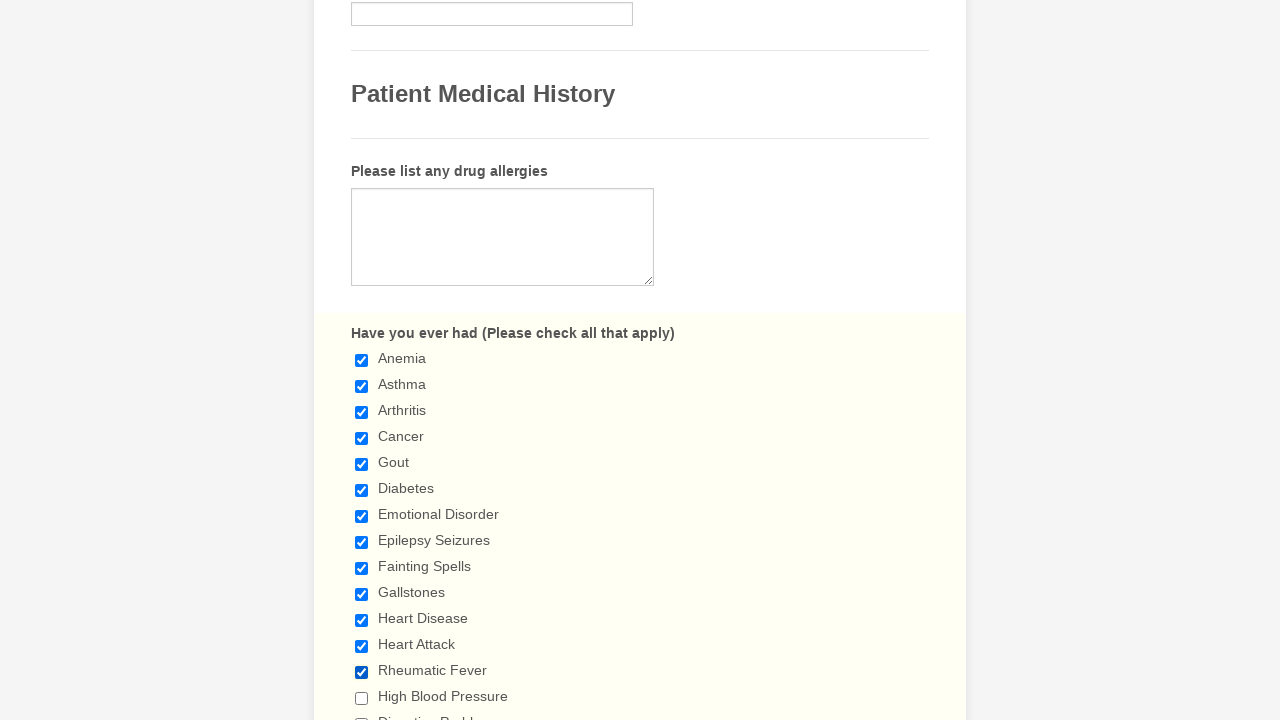

Selected checkbox 14 of 29 at (362, 698) on input[type='checkbox'] >> nth=13
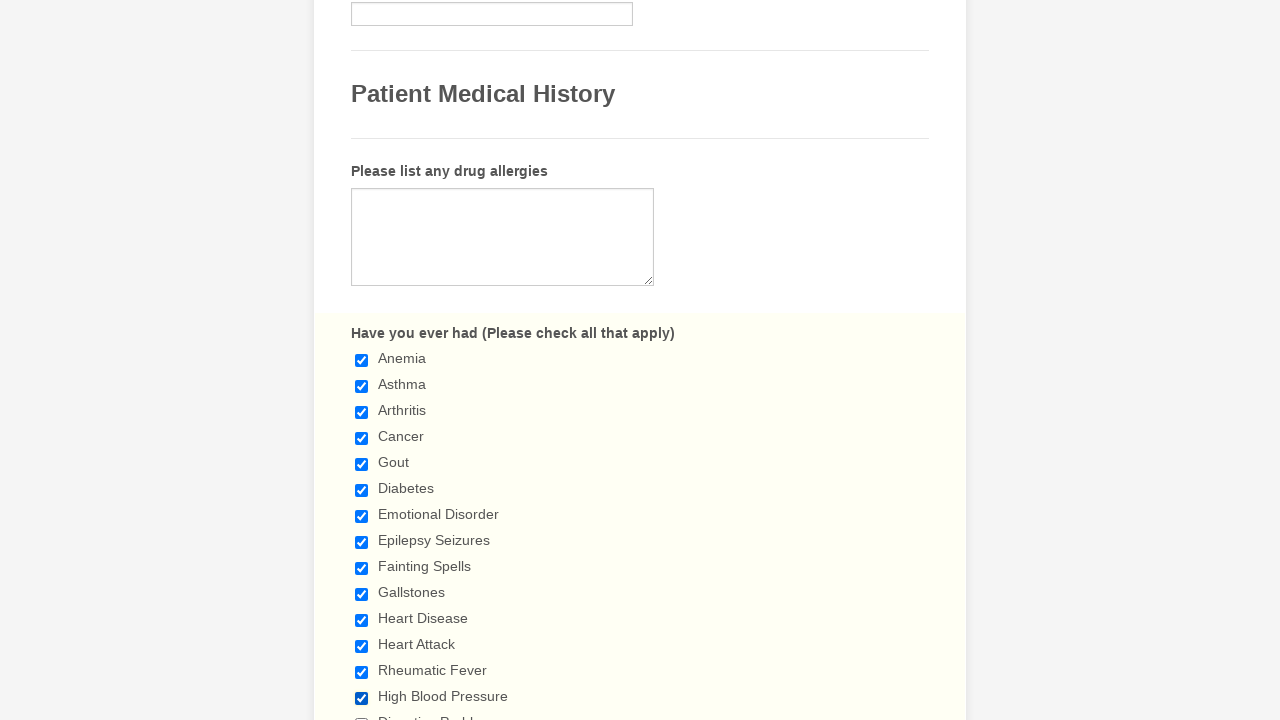

Selected checkbox 15 of 29 at (362, 714) on input[type='checkbox'] >> nth=14
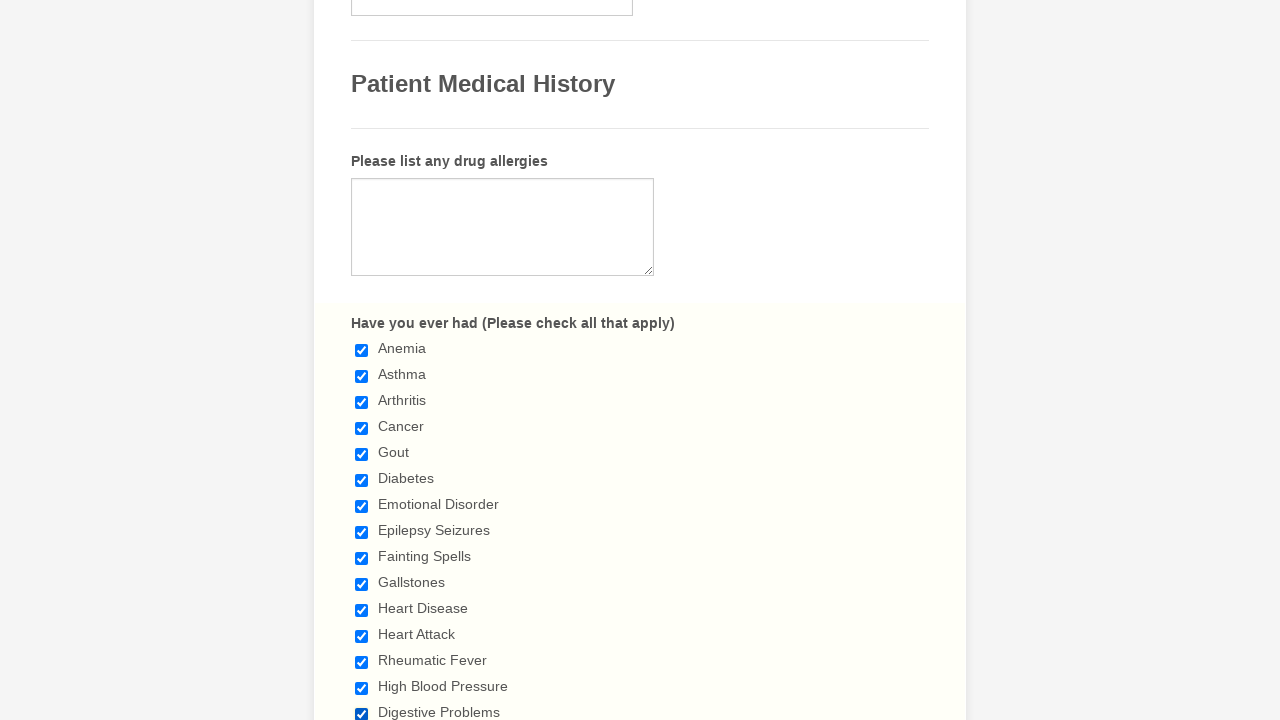

Selected checkbox 16 of 29 at (362, 360) on input[type='checkbox'] >> nth=15
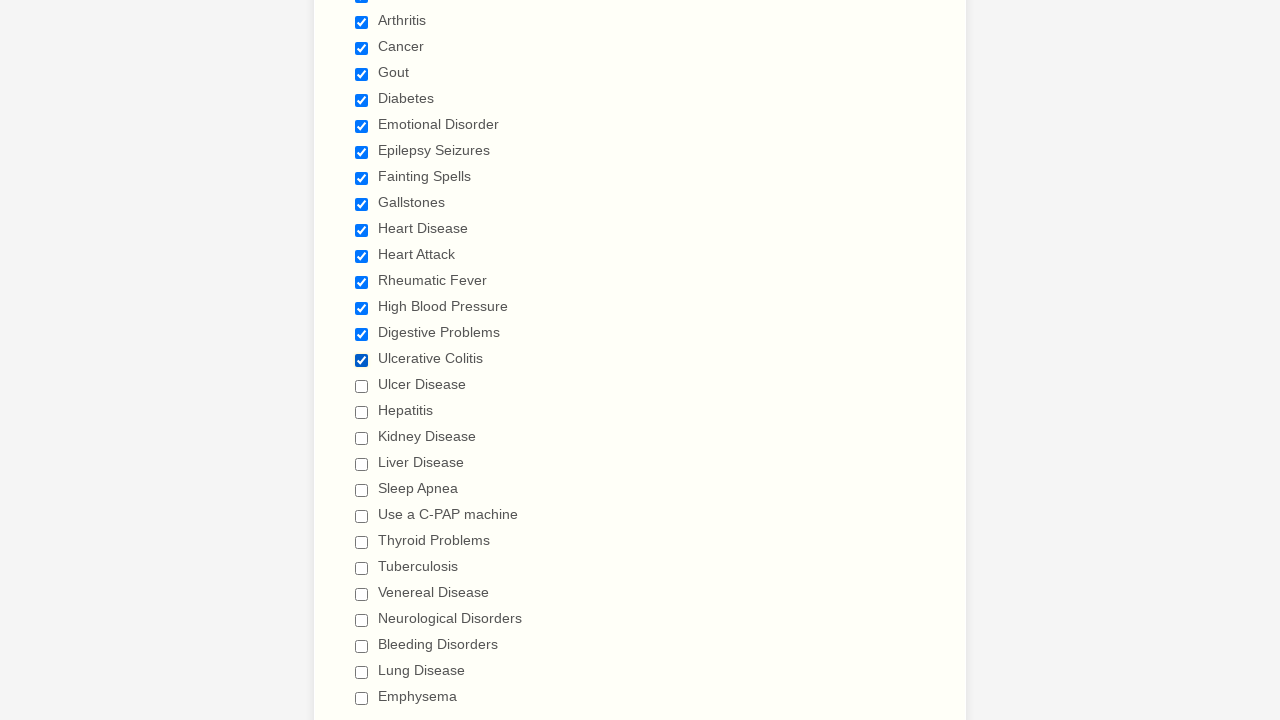

Selected checkbox 17 of 29 at (362, 386) on input[type='checkbox'] >> nth=16
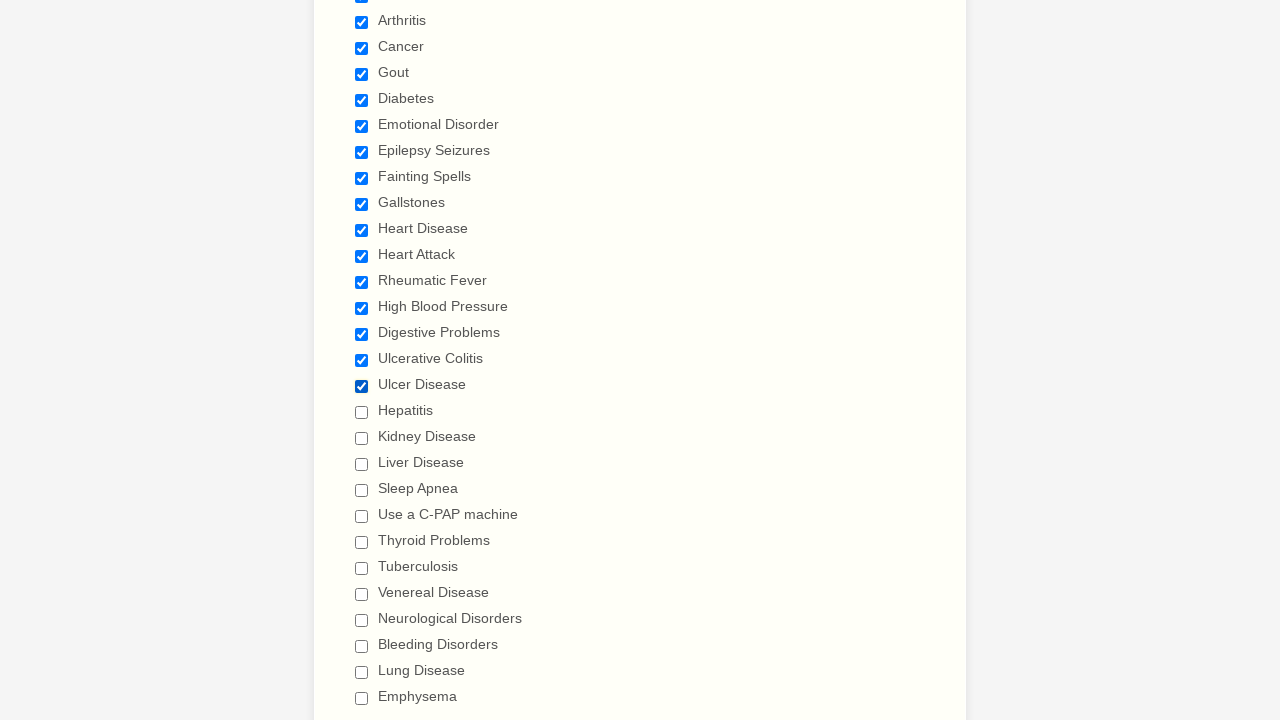

Selected checkbox 18 of 29 at (362, 412) on input[type='checkbox'] >> nth=17
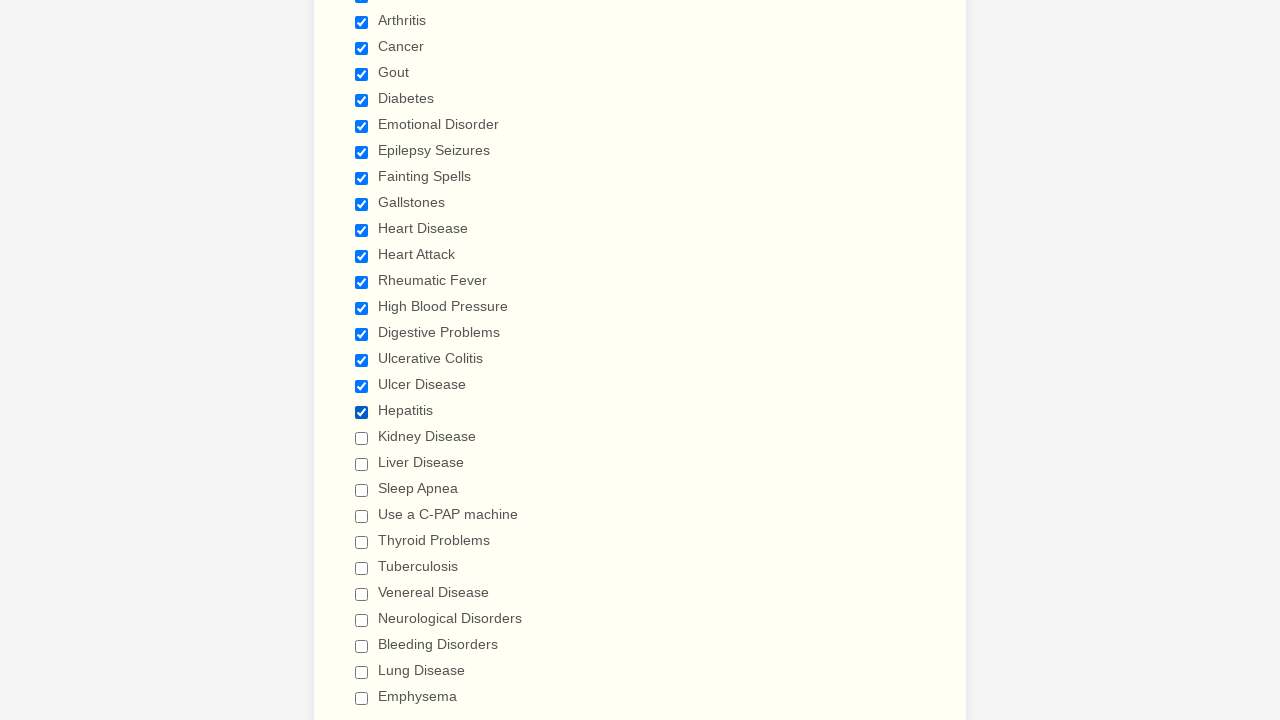

Selected checkbox 19 of 29 at (362, 438) on input[type='checkbox'] >> nth=18
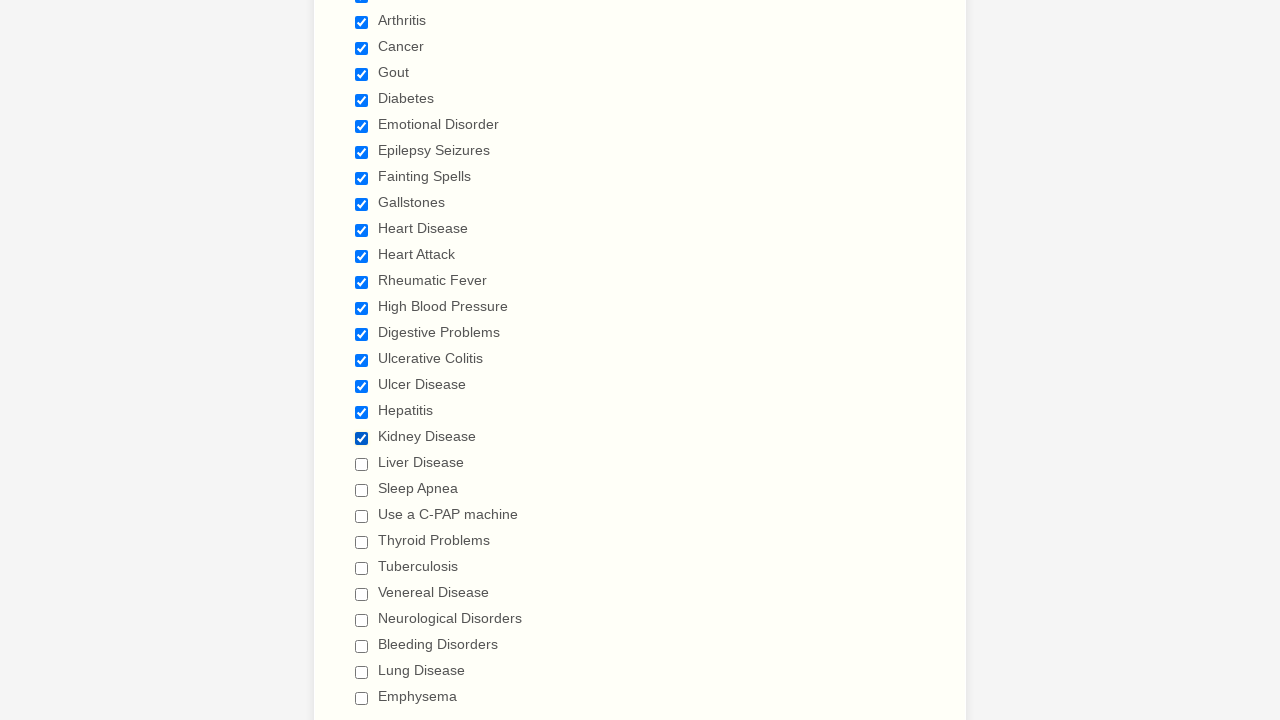

Selected checkbox 20 of 29 at (362, 464) on input[type='checkbox'] >> nth=19
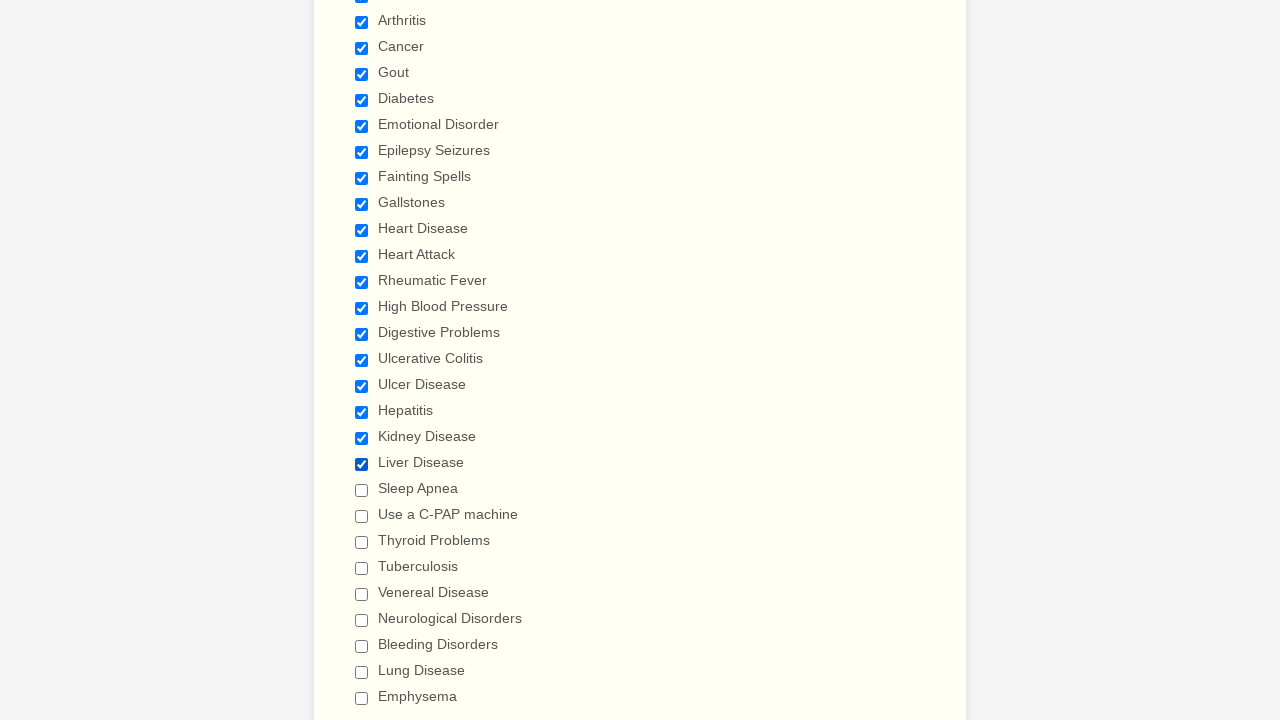

Selected checkbox 21 of 29 at (362, 490) on input[type='checkbox'] >> nth=20
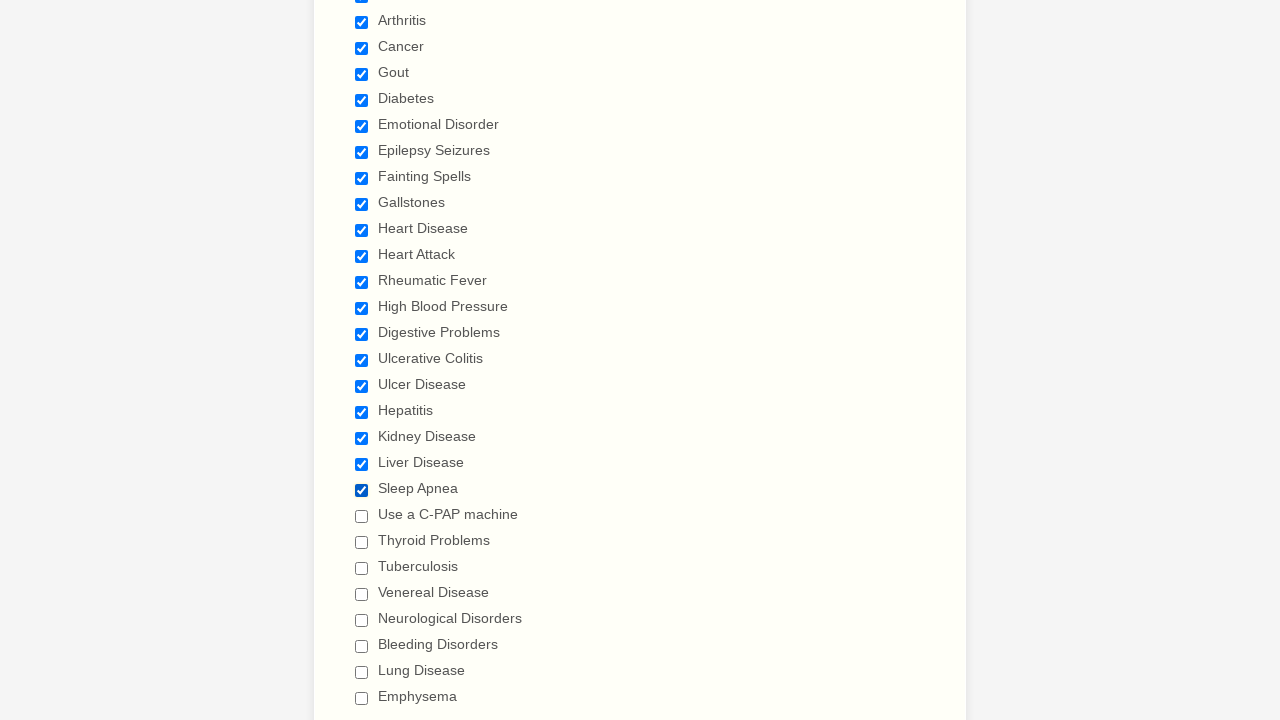

Selected checkbox 22 of 29 at (362, 516) on input[type='checkbox'] >> nth=21
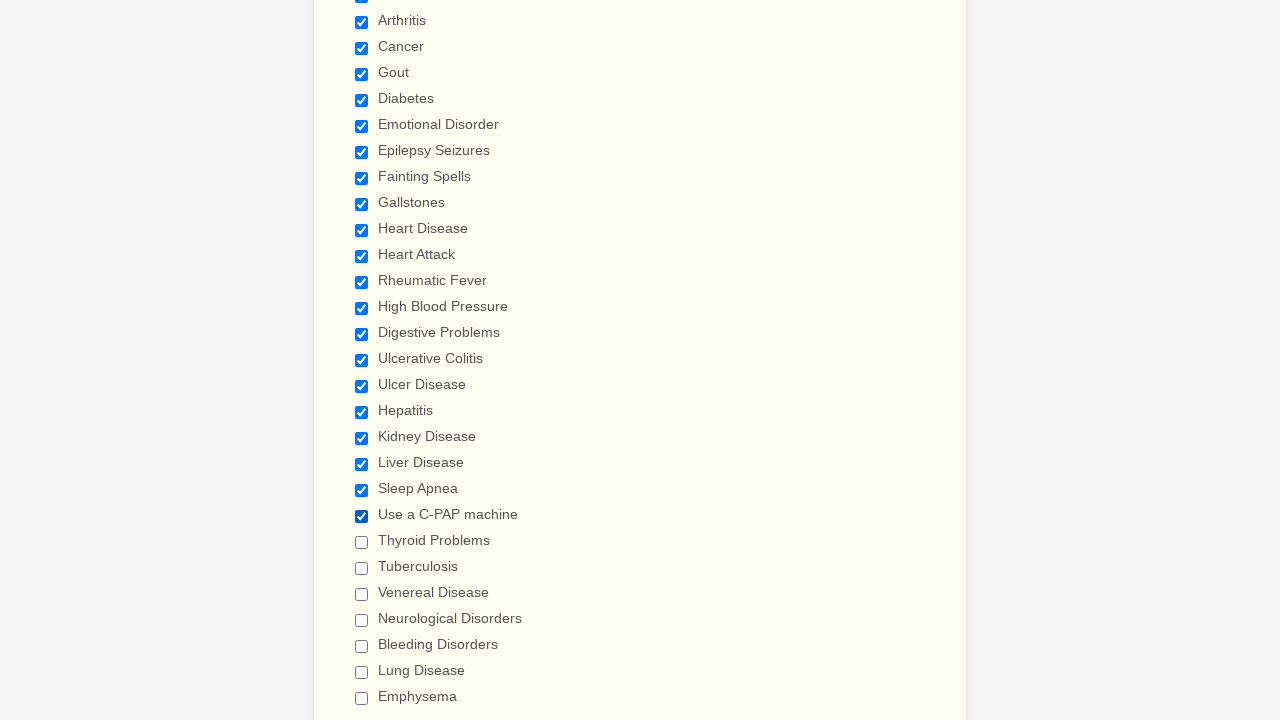

Selected checkbox 23 of 29 at (362, 542) on input[type='checkbox'] >> nth=22
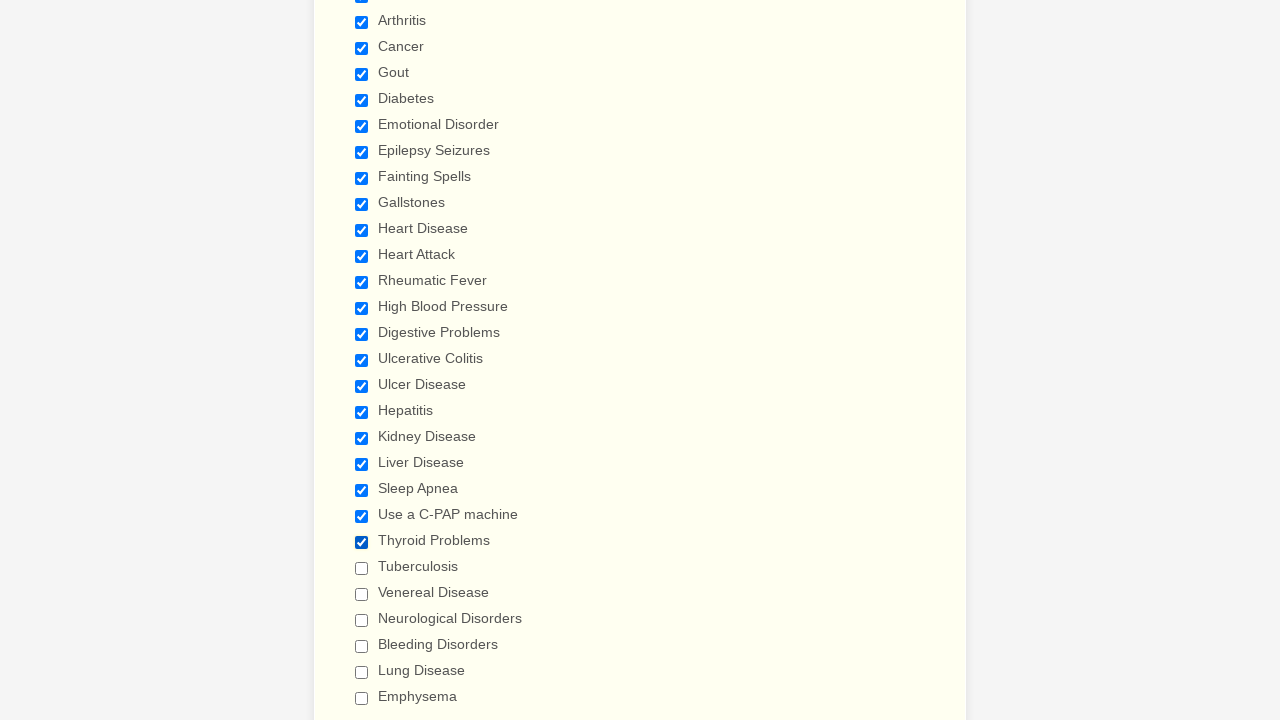

Selected checkbox 24 of 29 at (362, 568) on input[type='checkbox'] >> nth=23
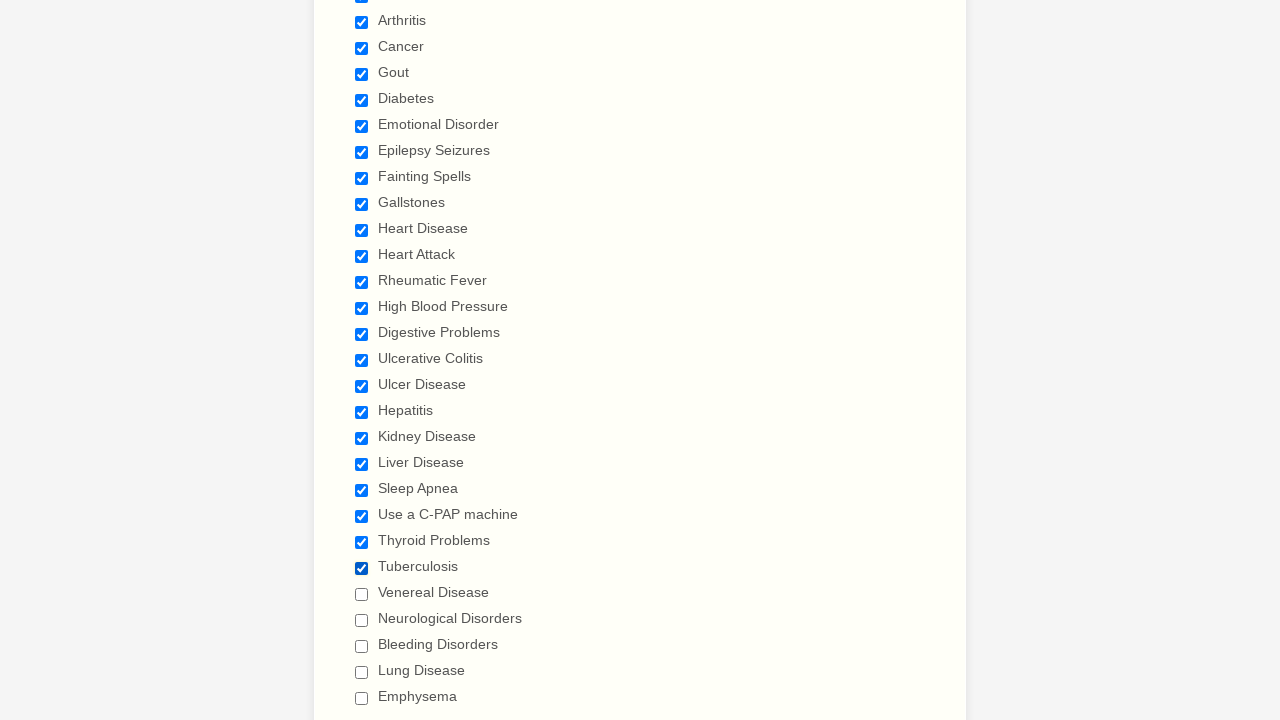

Selected checkbox 25 of 29 at (362, 594) on input[type='checkbox'] >> nth=24
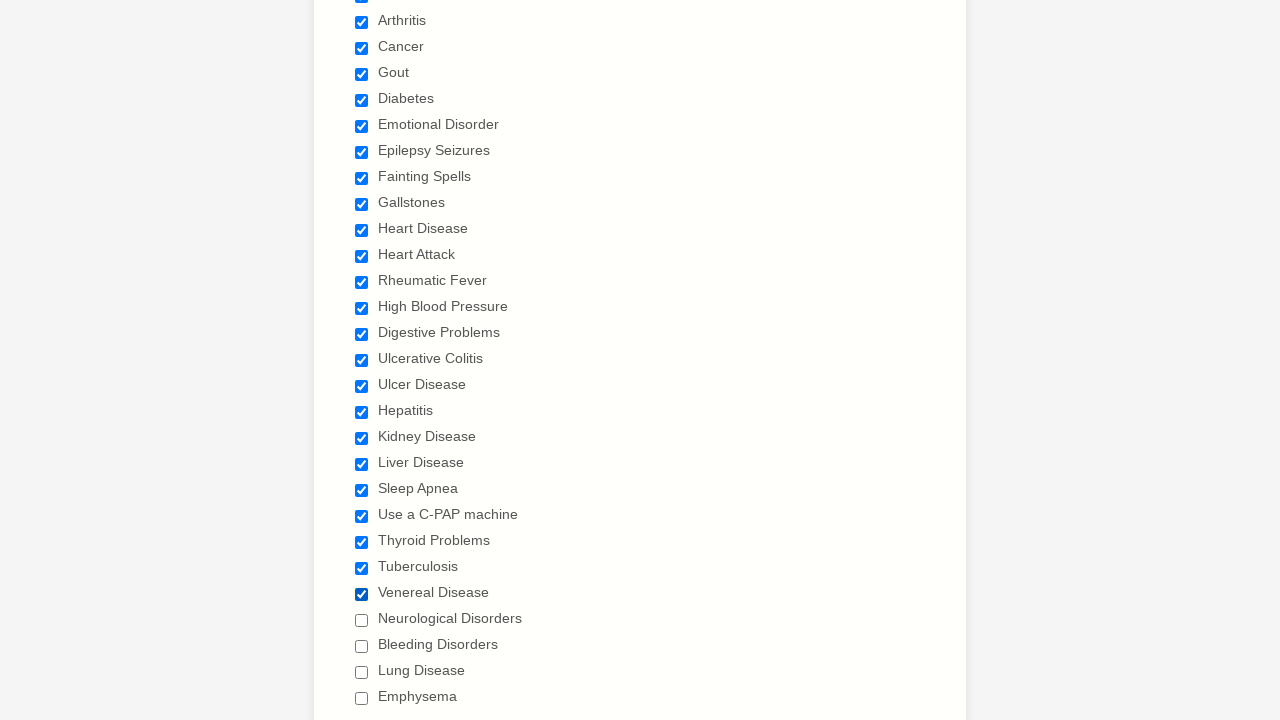

Selected checkbox 26 of 29 at (362, 620) on input[type='checkbox'] >> nth=25
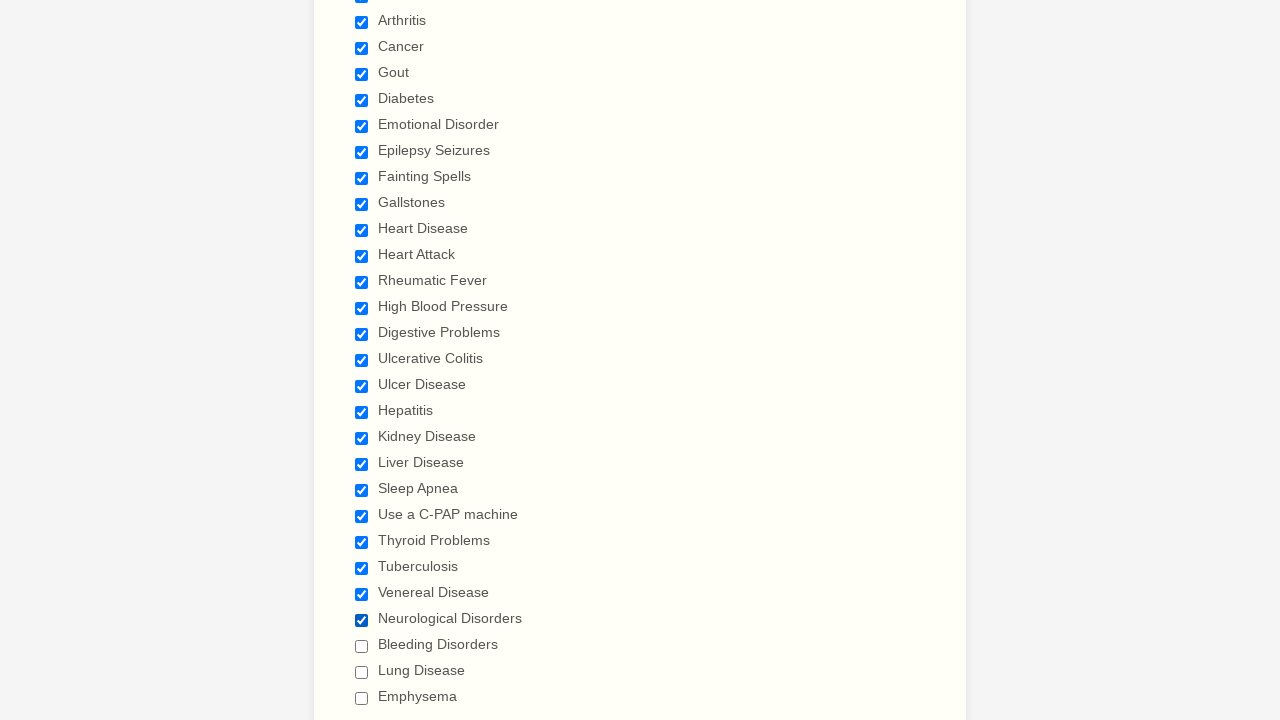

Selected checkbox 27 of 29 at (362, 646) on input[type='checkbox'] >> nth=26
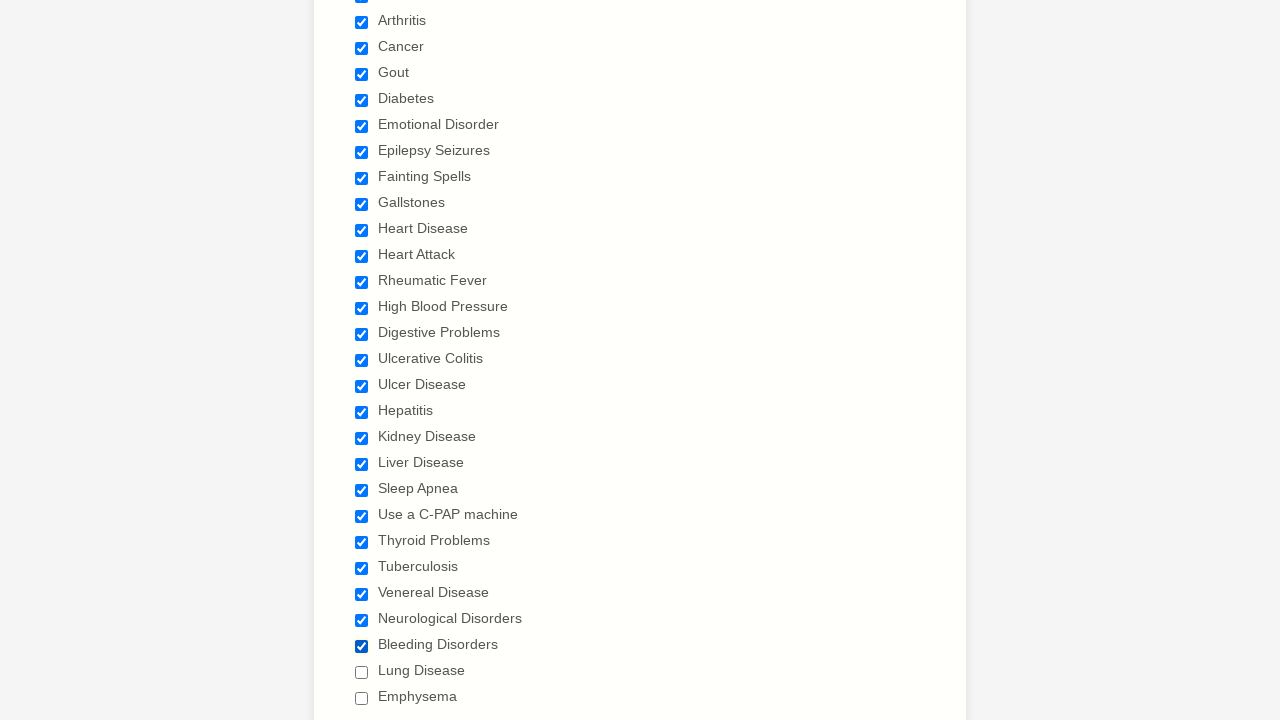

Selected checkbox 28 of 29 at (362, 672) on input[type='checkbox'] >> nth=27
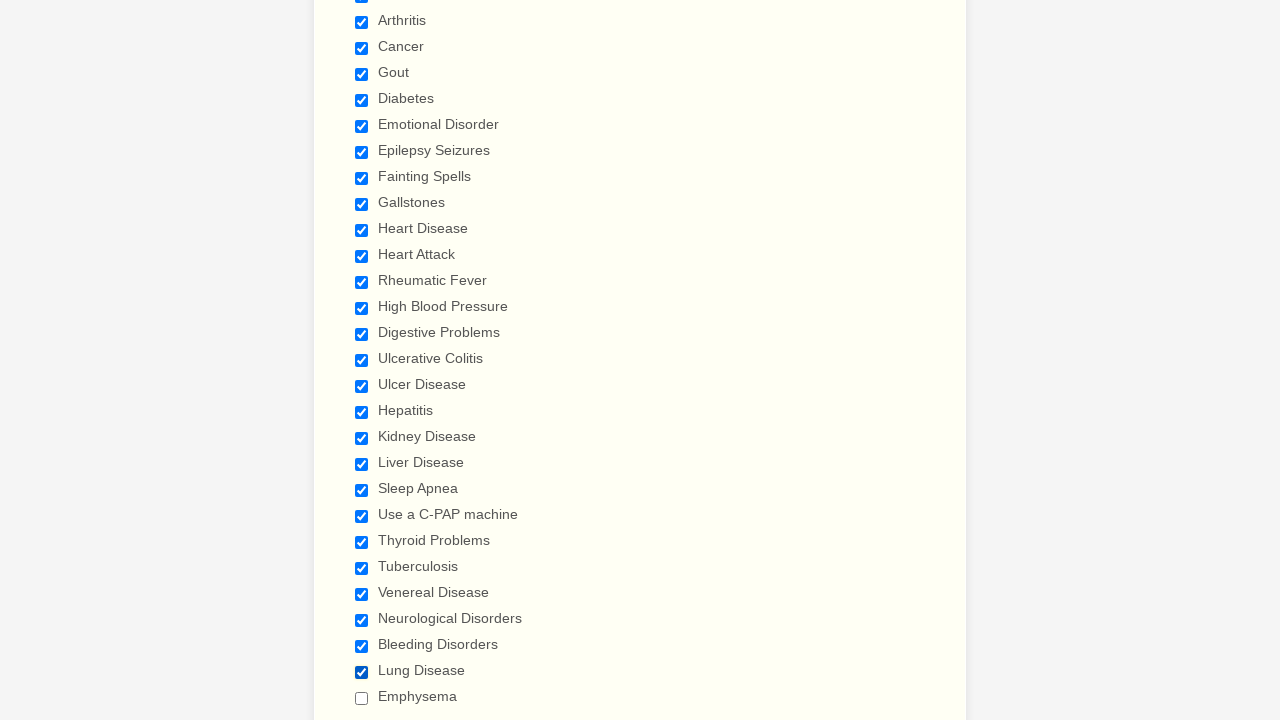

Selected checkbox 29 of 29 at (362, 698) on input[type='checkbox'] >> nth=28
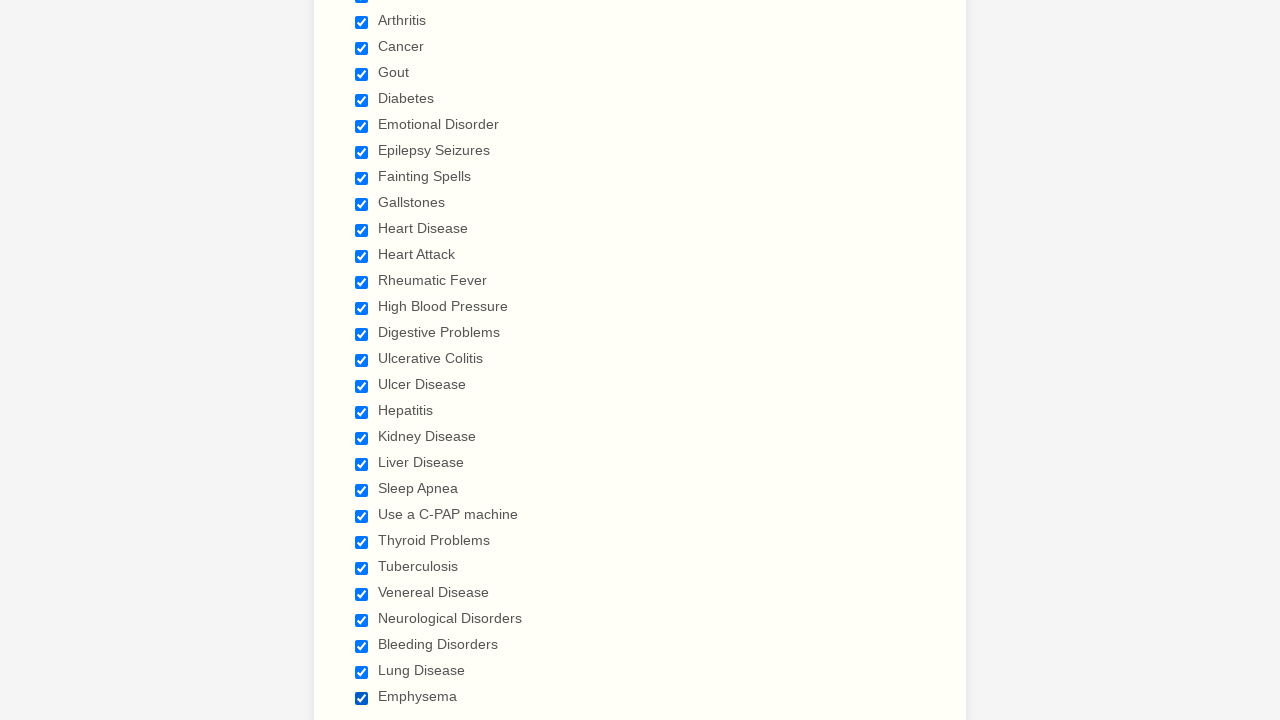

Waited 1 second after selecting all checkboxes
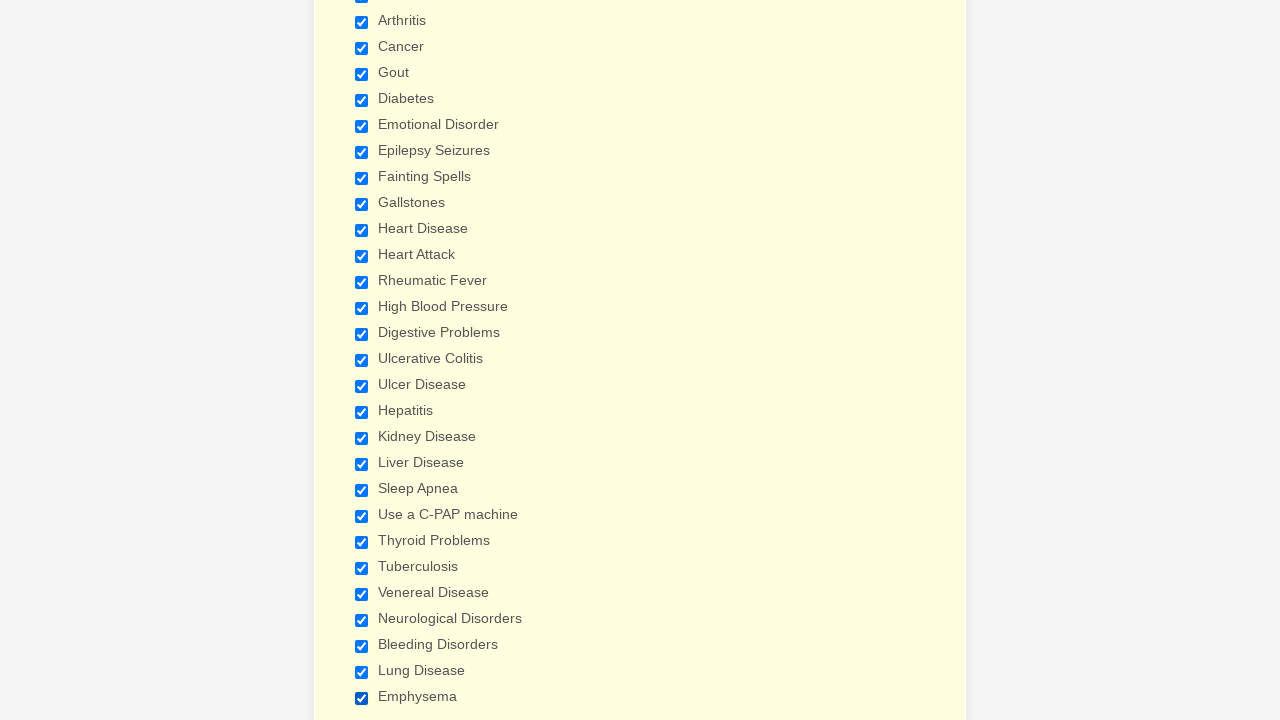

Deselected checkbox 1 of 29 at (362, 360) on input[type='checkbox'] >> nth=0
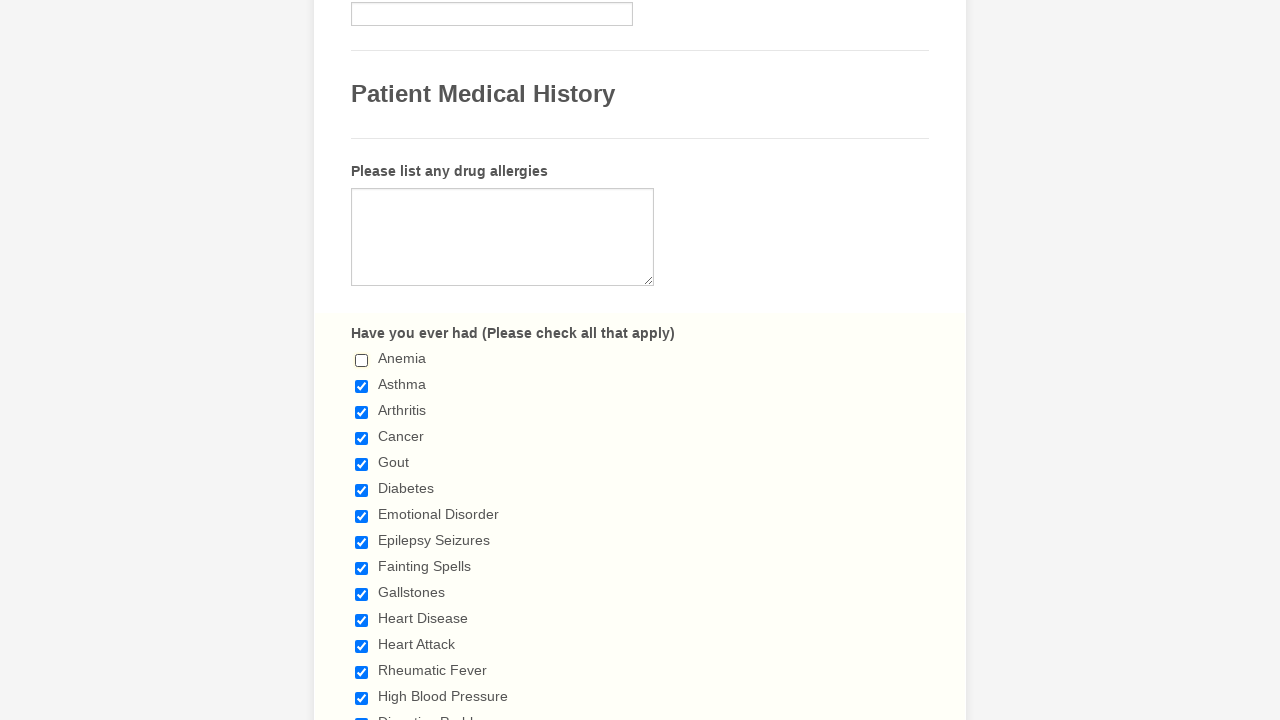

Deselected checkbox 2 of 29 at (362, 386) on input[type='checkbox'] >> nth=1
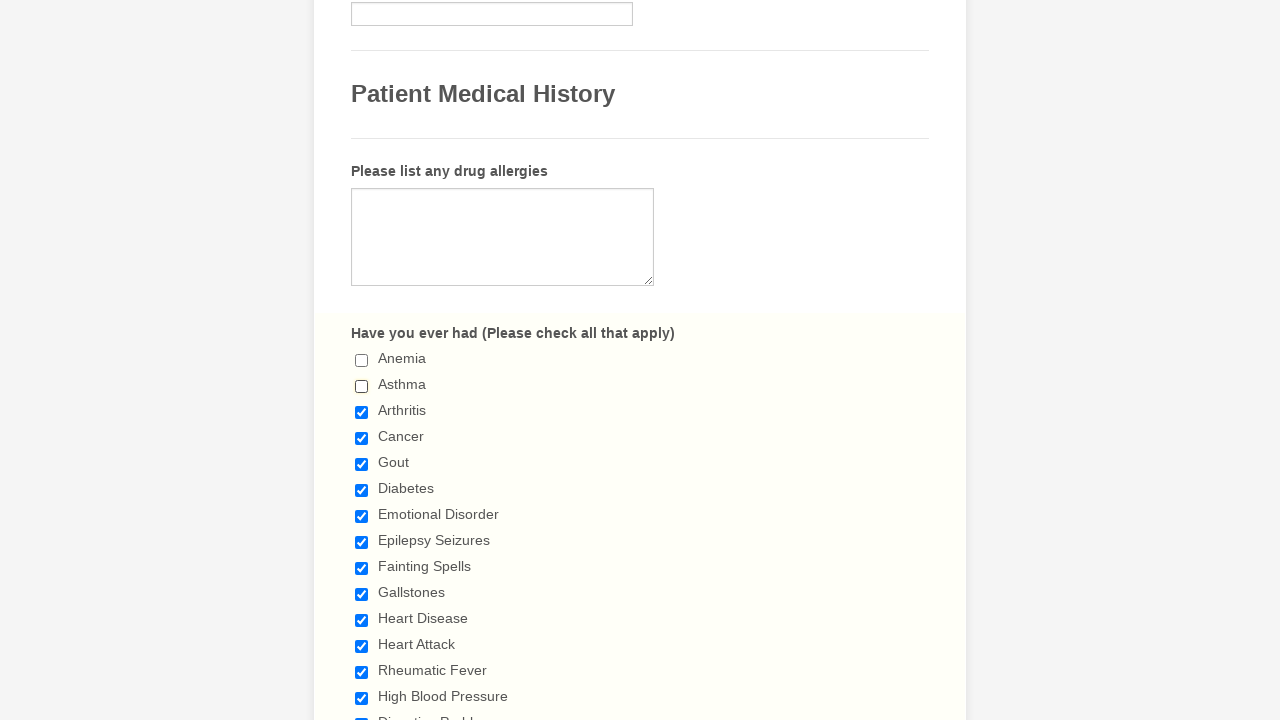

Deselected checkbox 3 of 29 at (362, 412) on input[type='checkbox'] >> nth=2
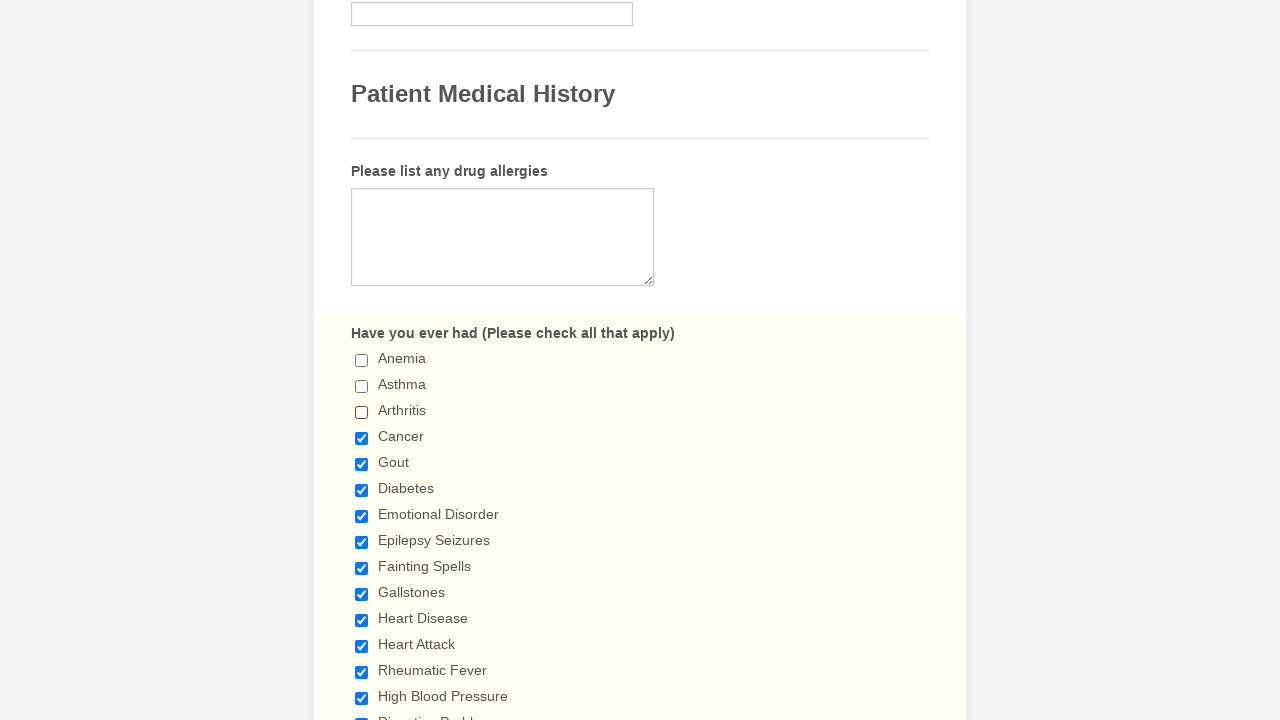

Deselected checkbox 4 of 29 at (362, 438) on input[type='checkbox'] >> nth=3
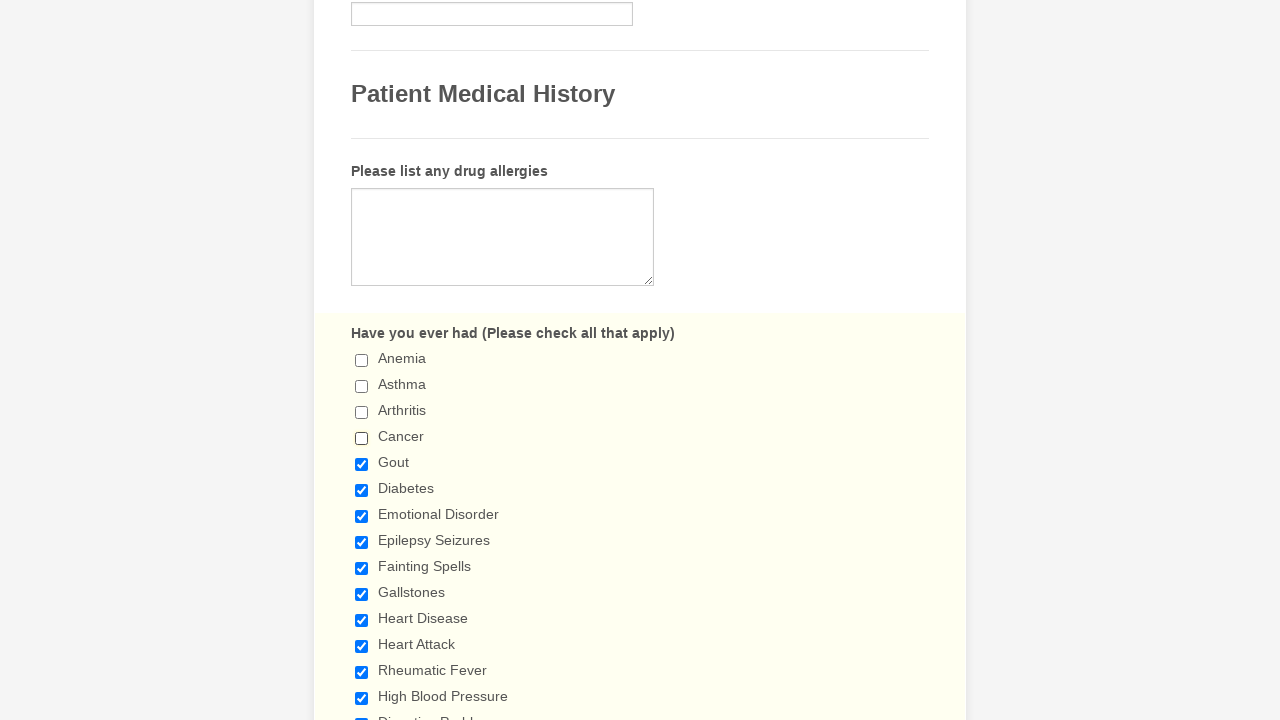

Deselected checkbox 5 of 29 at (362, 464) on input[type='checkbox'] >> nth=4
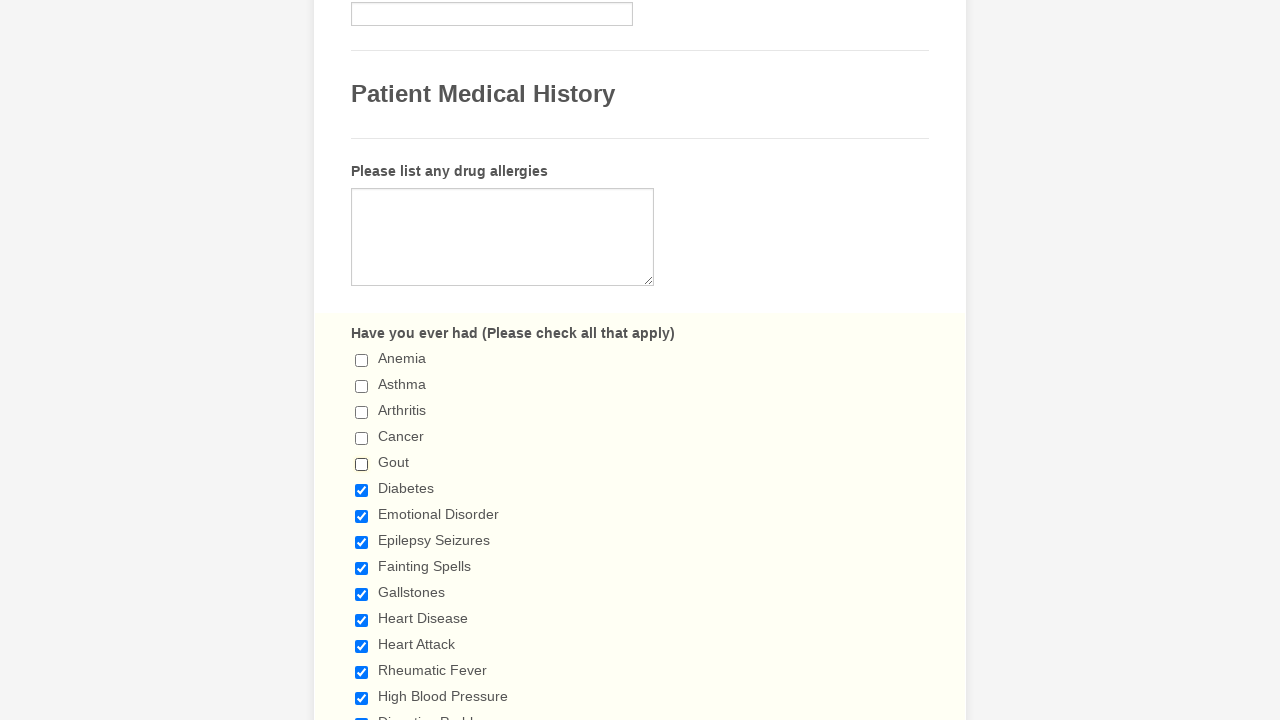

Deselected checkbox 6 of 29 at (362, 490) on input[type='checkbox'] >> nth=5
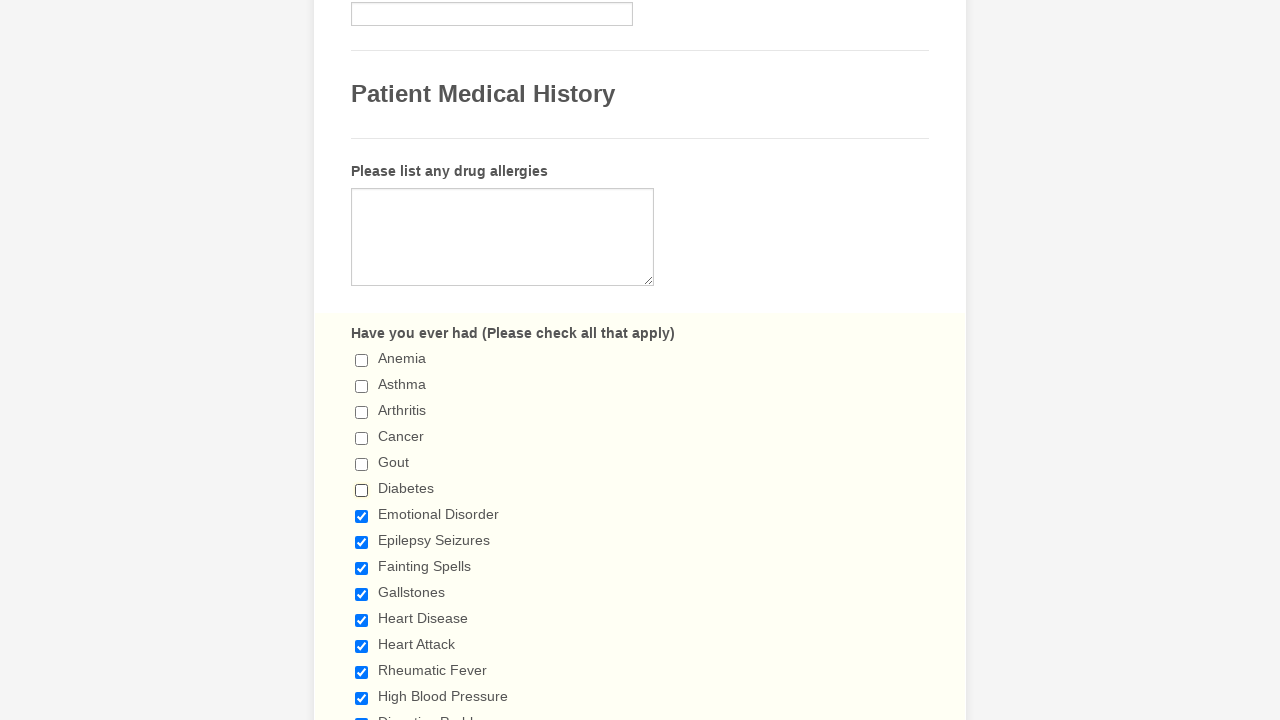

Deselected checkbox 7 of 29 at (362, 516) on input[type='checkbox'] >> nth=6
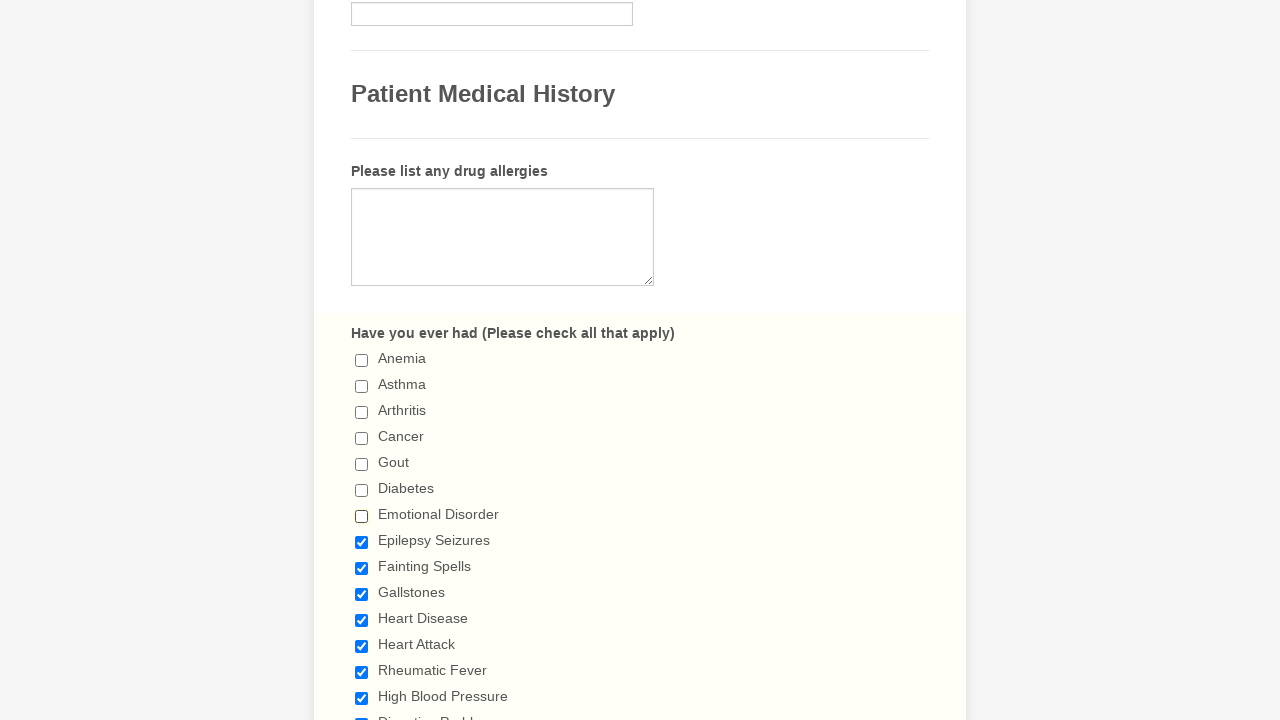

Deselected checkbox 8 of 29 at (362, 542) on input[type='checkbox'] >> nth=7
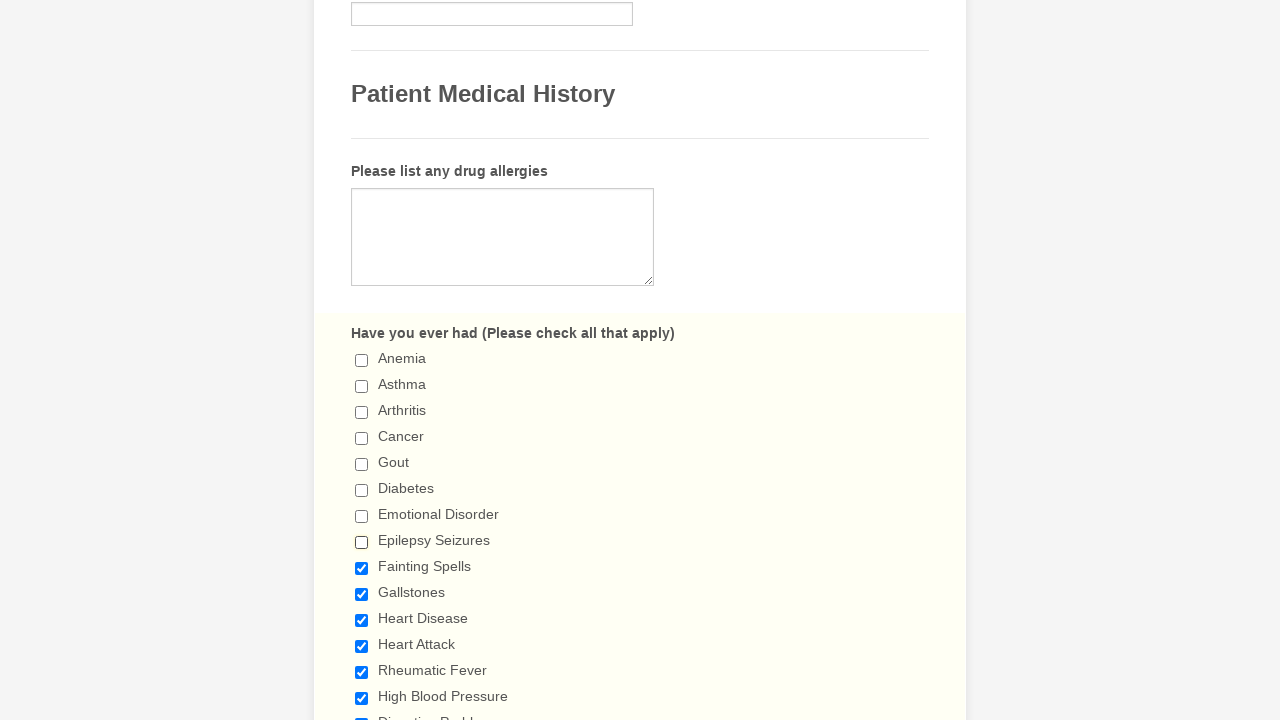

Deselected checkbox 9 of 29 at (362, 568) on input[type='checkbox'] >> nth=8
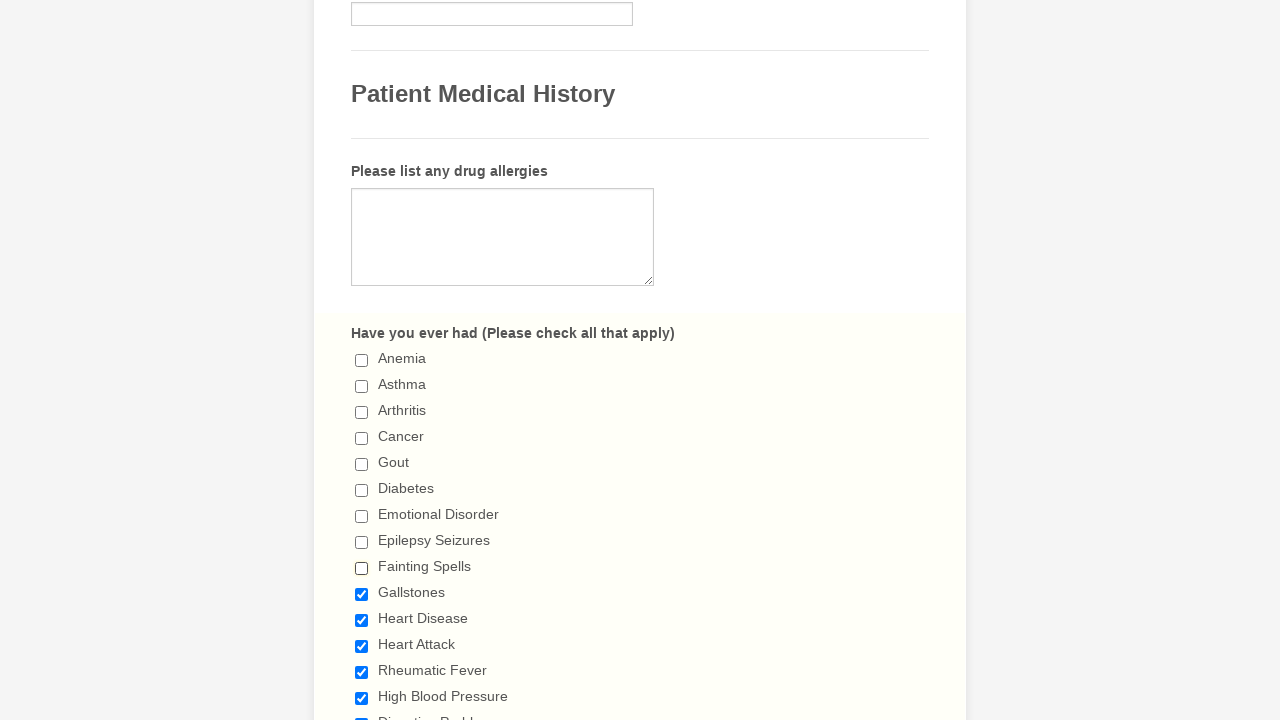

Deselected checkbox 10 of 29 at (362, 594) on input[type='checkbox'] >> nth=9
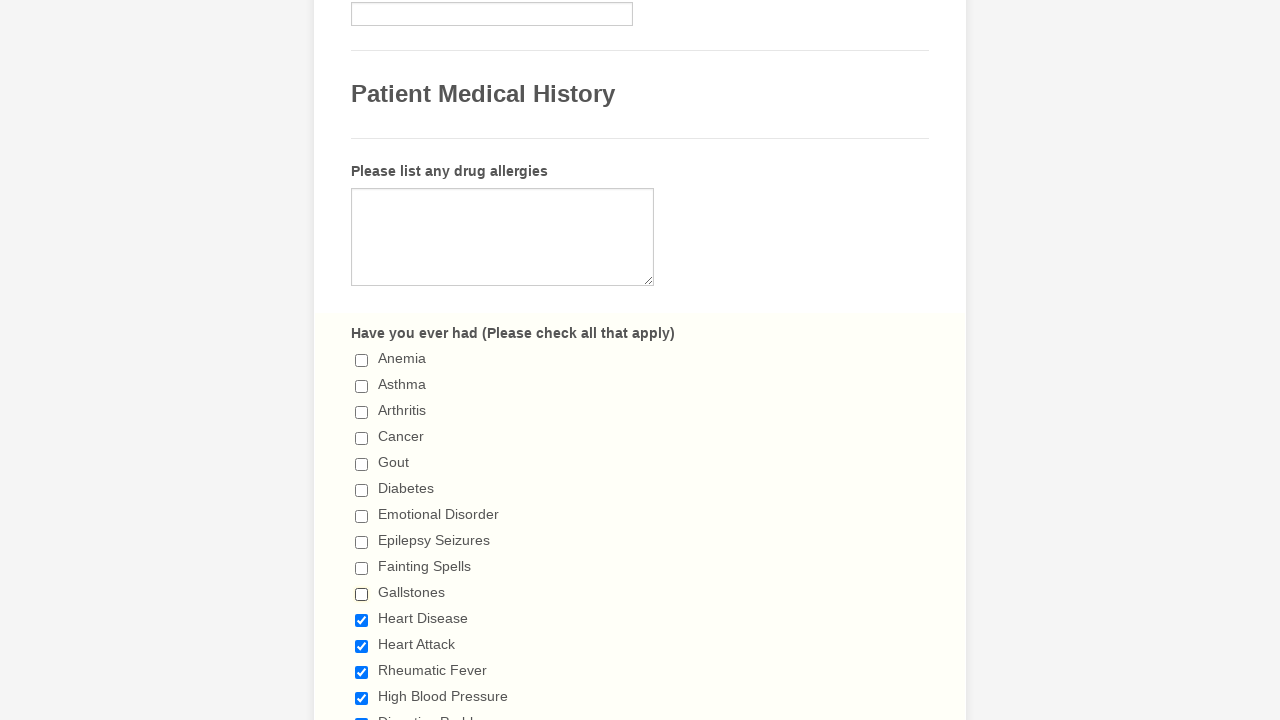

Deselected checkbox 11 of 29 at (362, 620) on input[type='checkbox'] >> nth=10
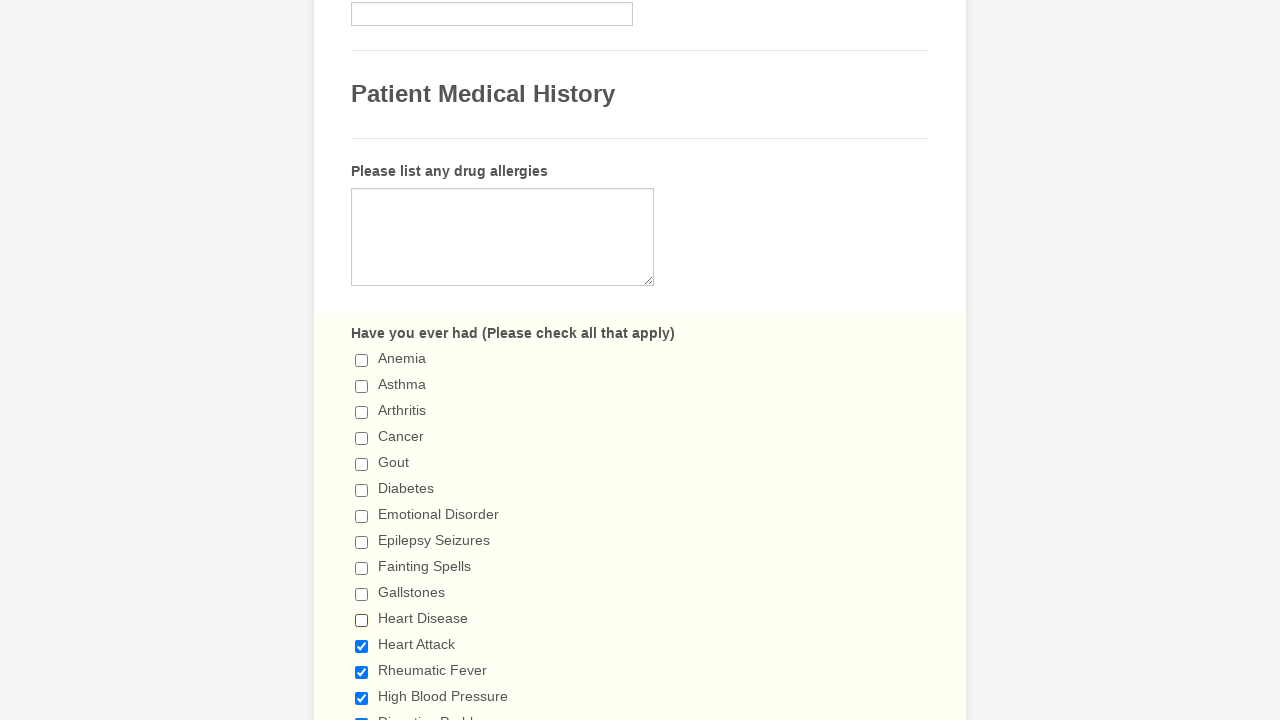

Deselected checkbox 12 of 29 at (362, 646) on input[type='checkbox'] >> nth=11
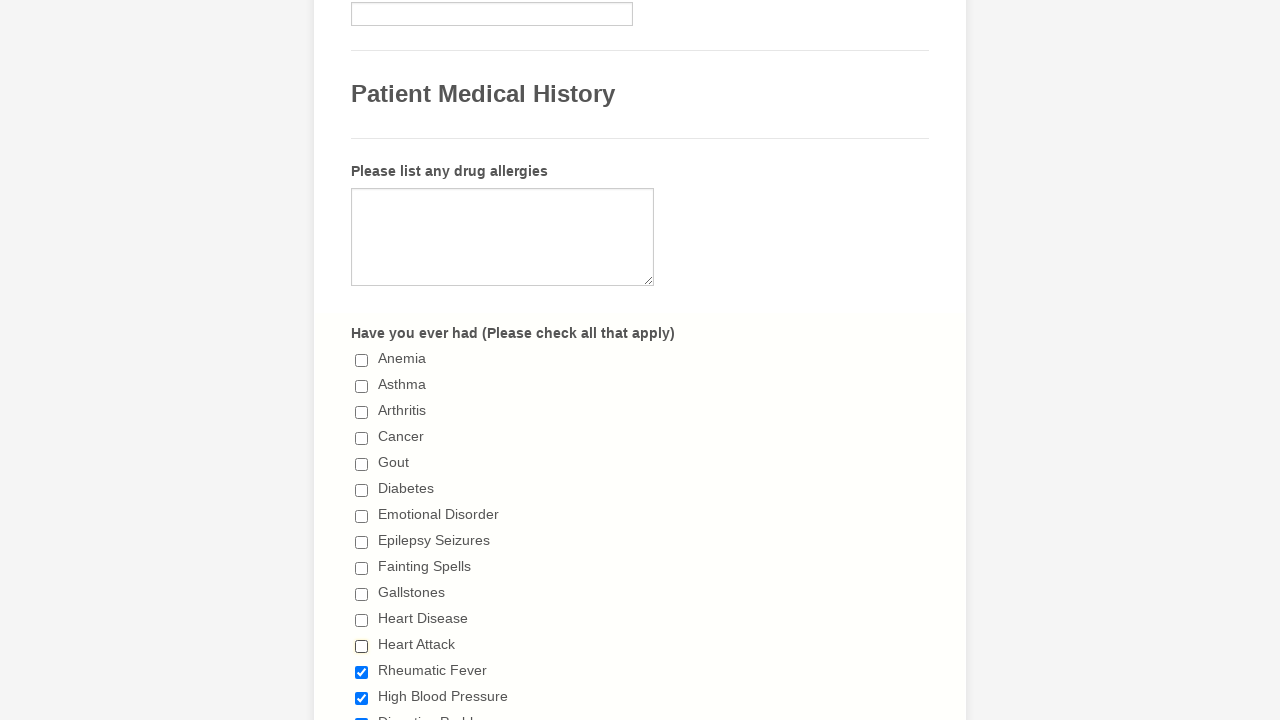

Deselected checkbox 13 of 29 at (362, 672) on input[type='checkbox'] >> nth=12
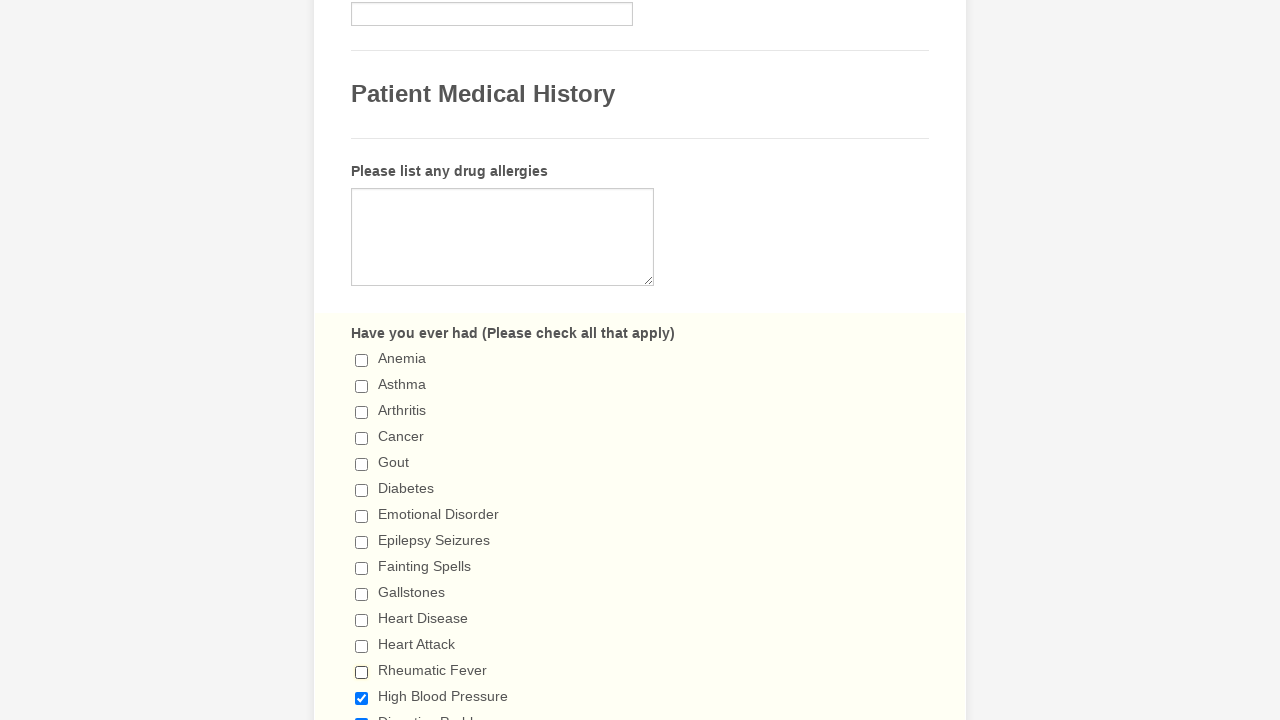

Deselected checkbox 14 of 29 at (362, 698) on input[type='checkbox'] >> nth=13
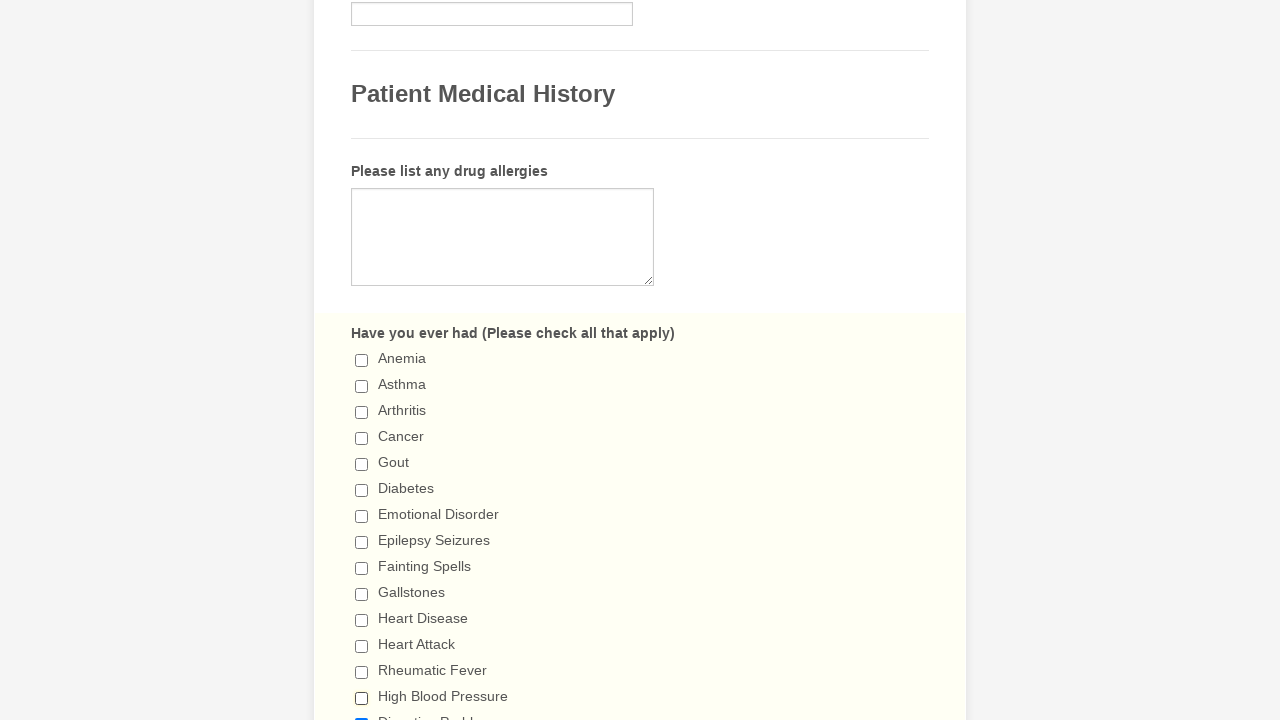

Deselected checkbox 15 of 29 at (362, 714) on input[type='checkbox'] >> nth=14
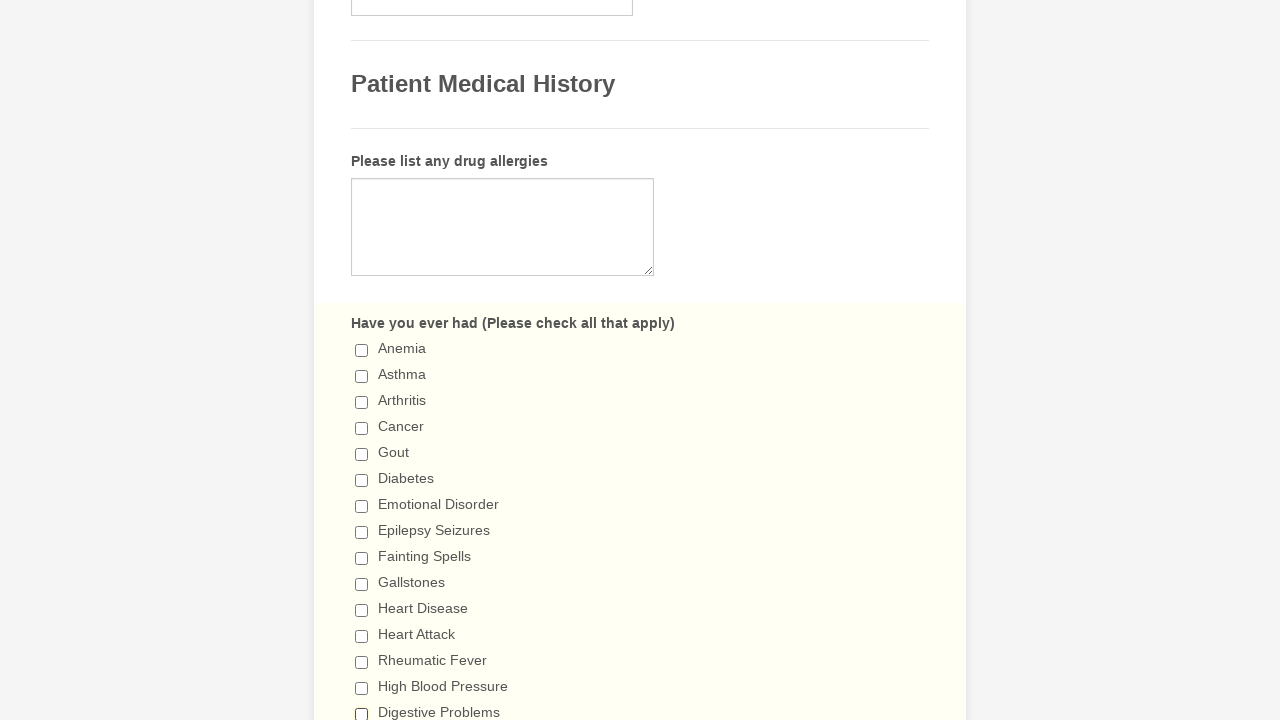

Deselected checkbox 16 of 29 at (362, 360) on input[type='checkbox'] >> nth=15
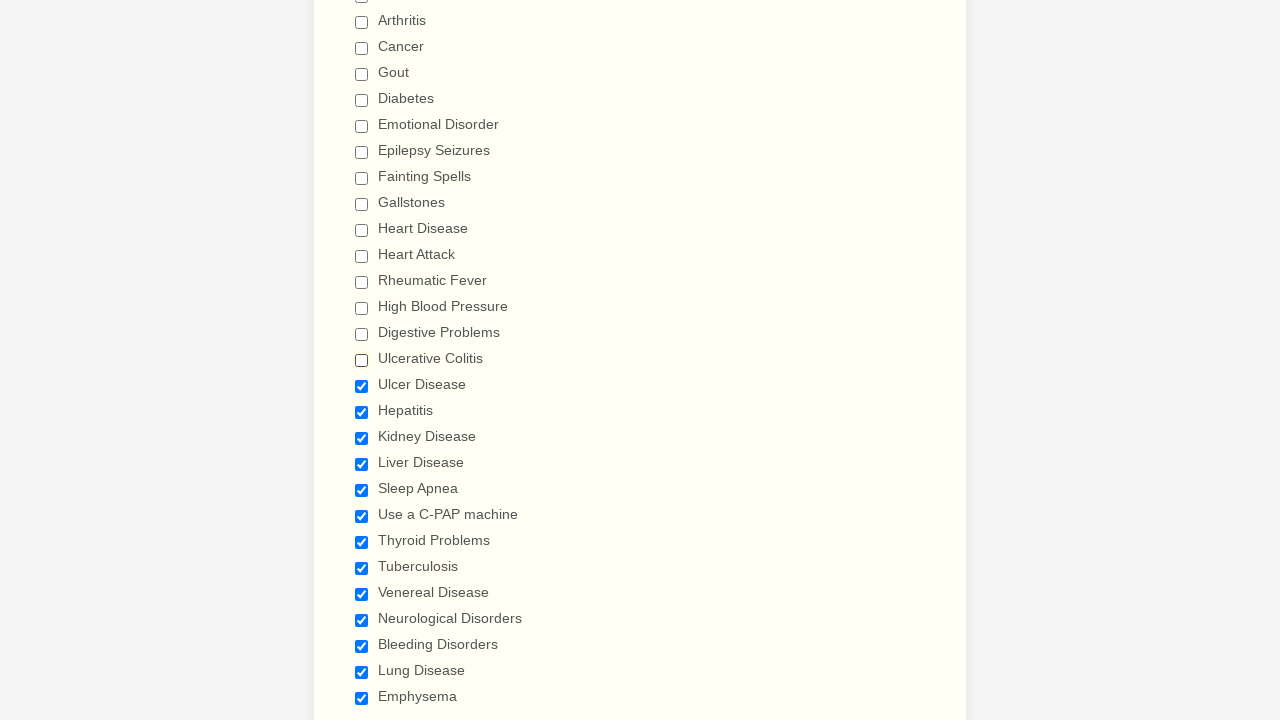

Deselected checkbox 17 of 29 at (362, 386) on input[type='checkbox'] >> nth=16
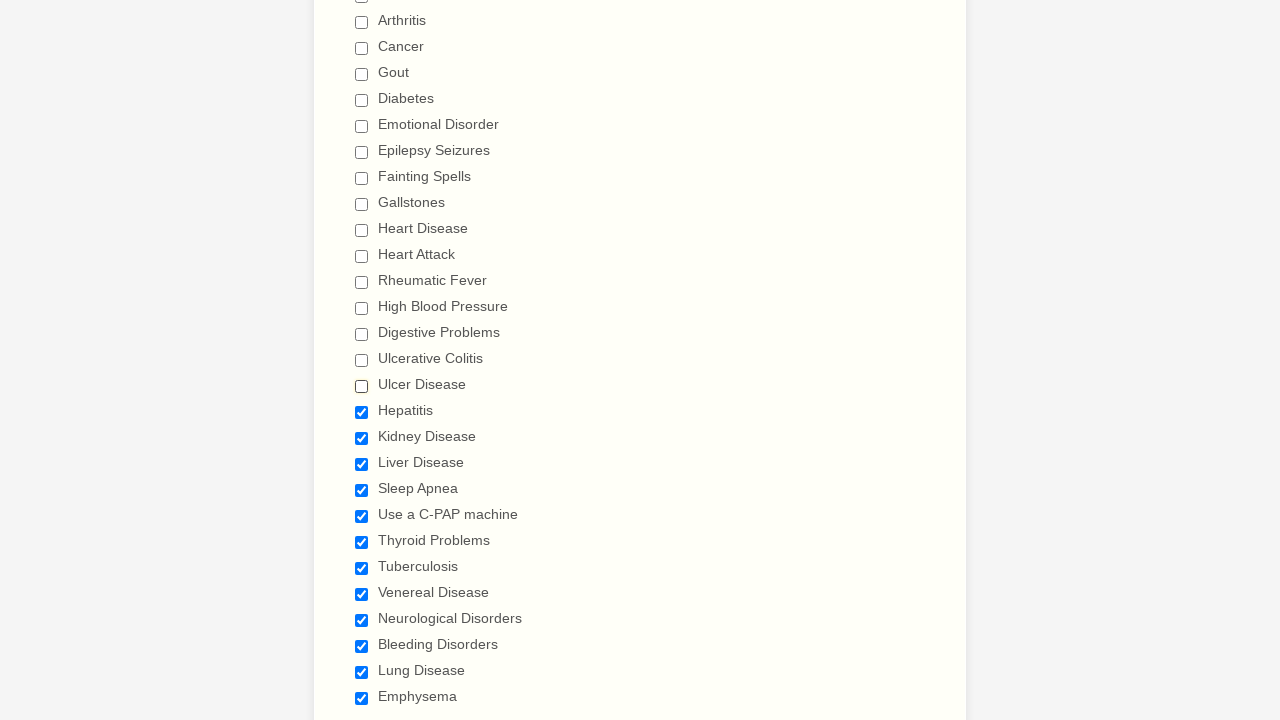

Deselected checkbox 18 of 29 at (362, 412) on input[type='checkbox'] >> nth=17
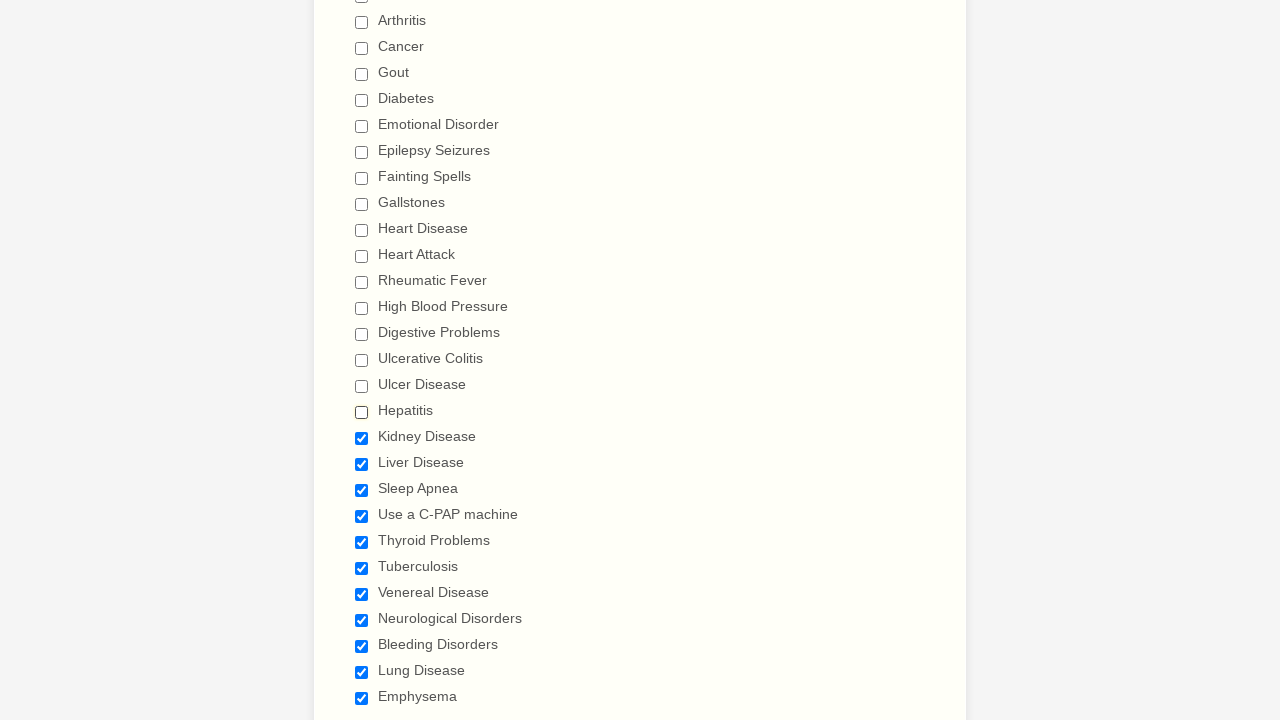

Deselected checkbox 19 of 29 at (362, 438) on input[type='checkbox'] >> nth=18
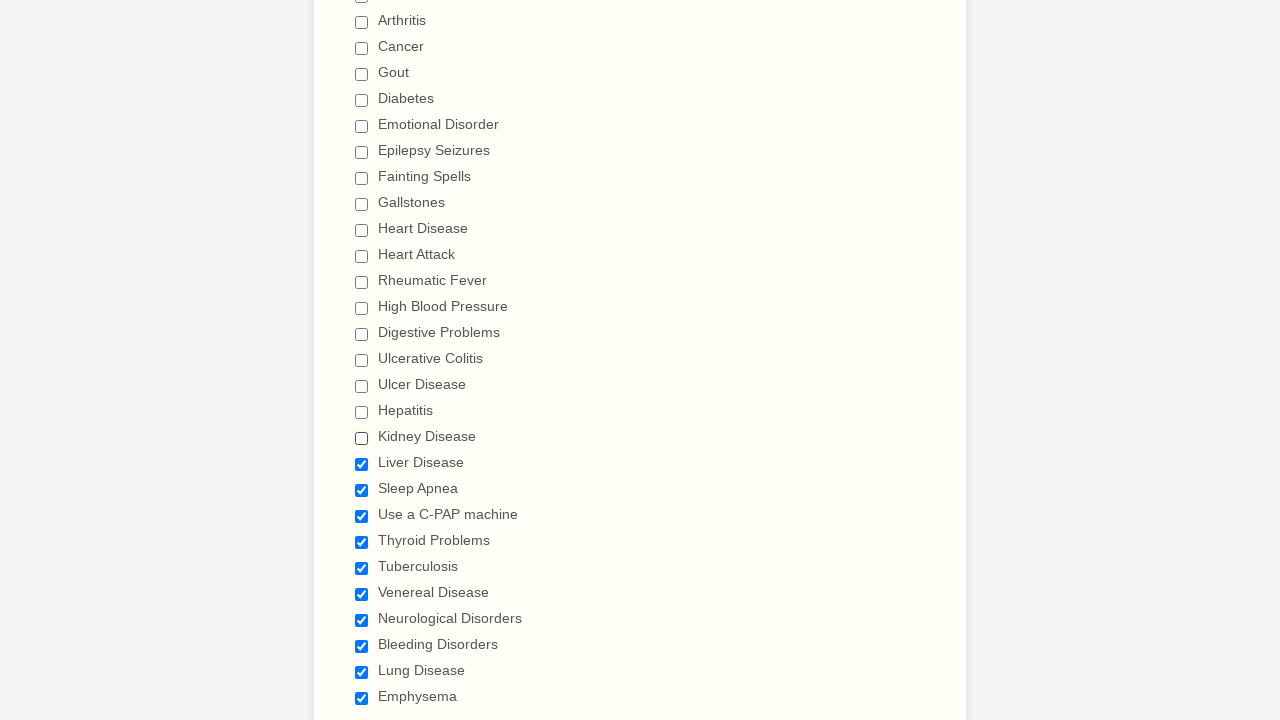

Deselected checkbox 20 of 29 at (362, 464) on input[type='checkbox'] >> nth=19
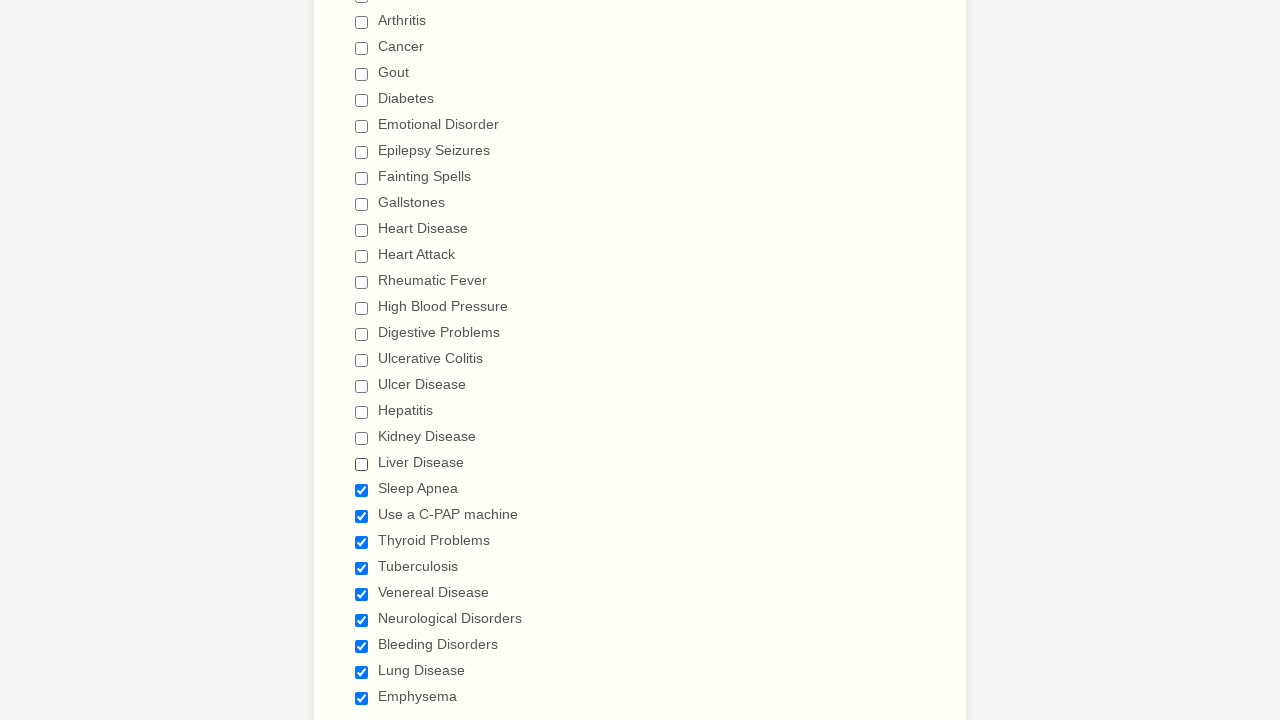

Deselected checkbox 21 of 29 at (362, 490) on input[type='checkbox'] >> nth=20
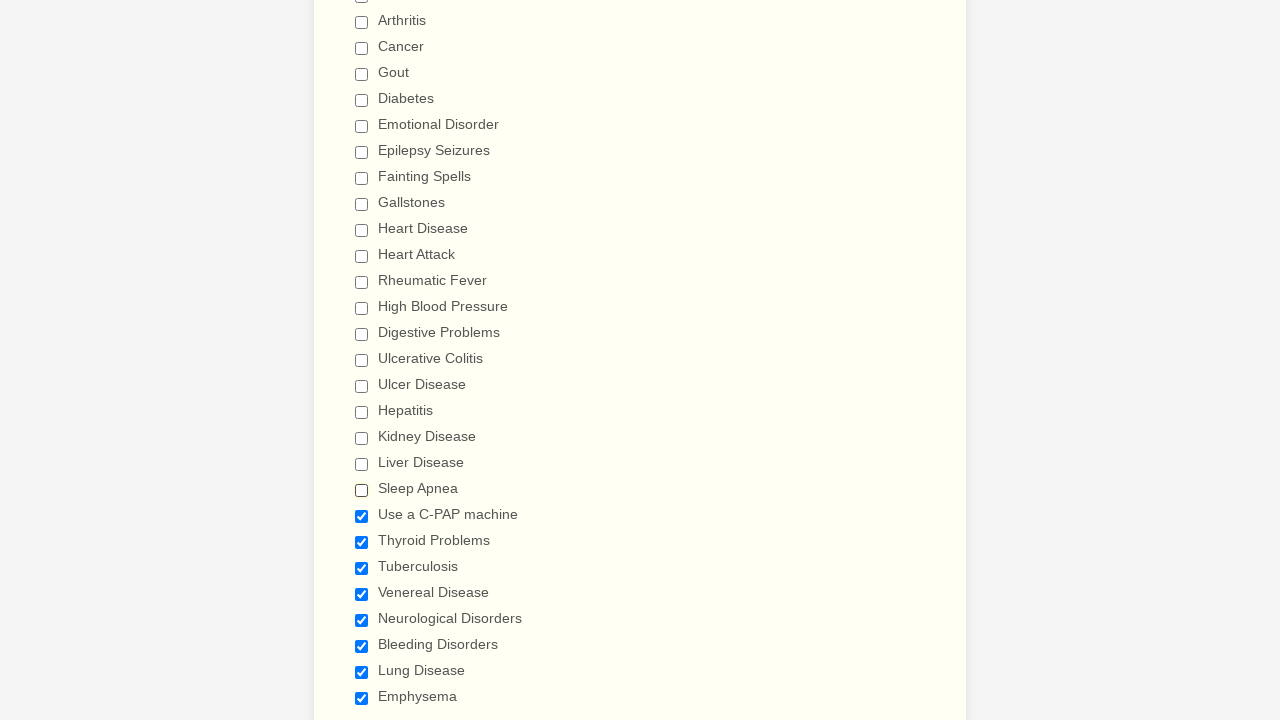

Deselected checkbox 22 of 29 at (362, 516) on input[type='checkbox'] >> nth=21
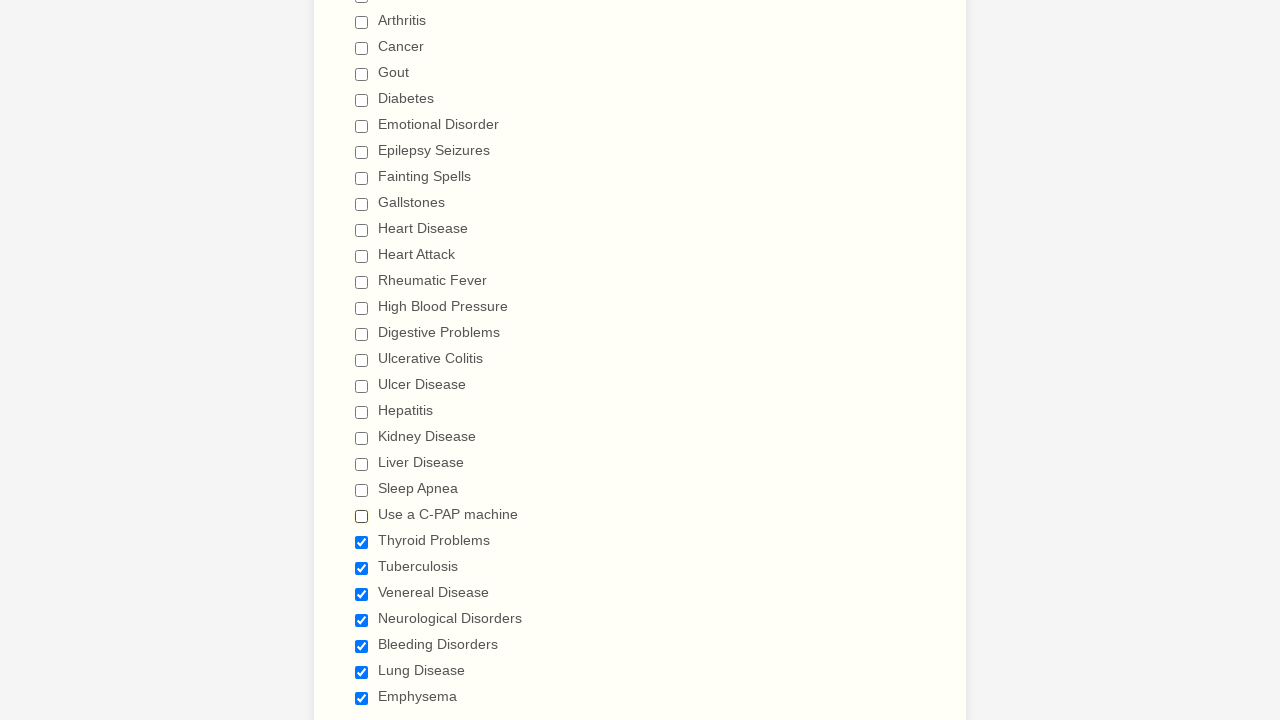

Deselected checkbox 23 of 29 at (362, 542) on input[type='checkbox'] >> nth=22
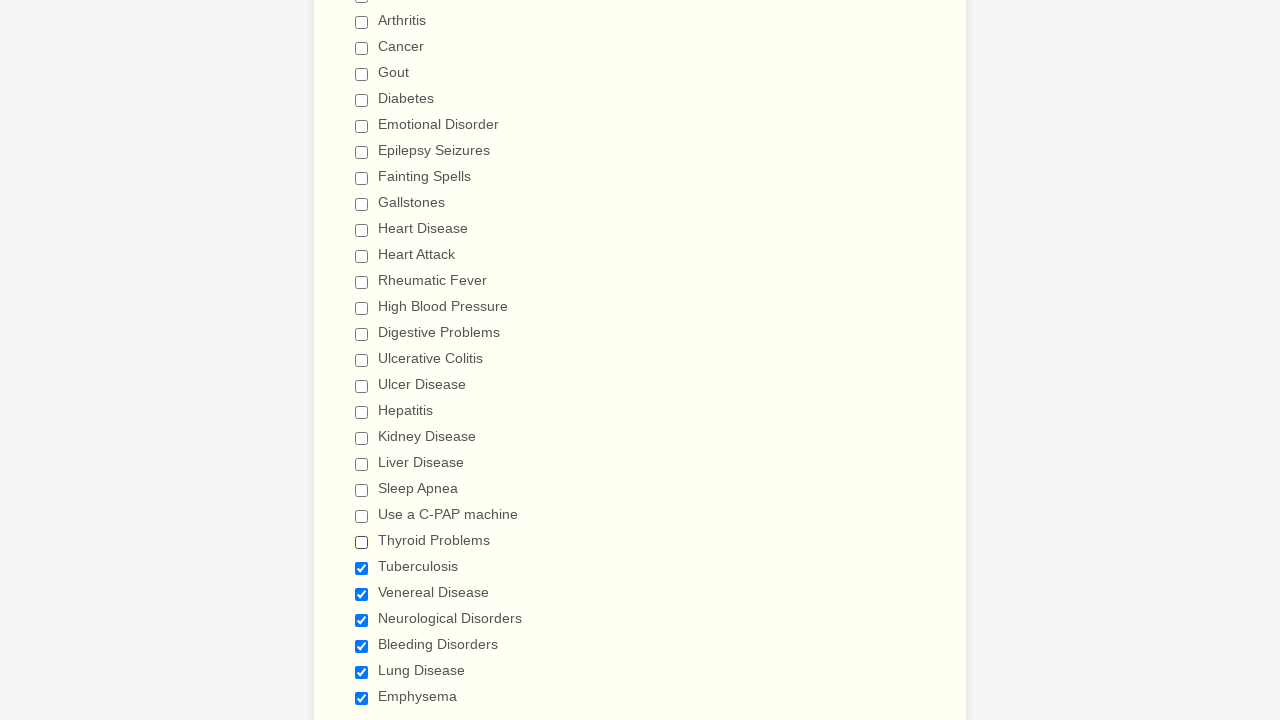

Deselected checkbox 24 of 29 at (362, 568) on input[type='checkbox'] >> nth=23
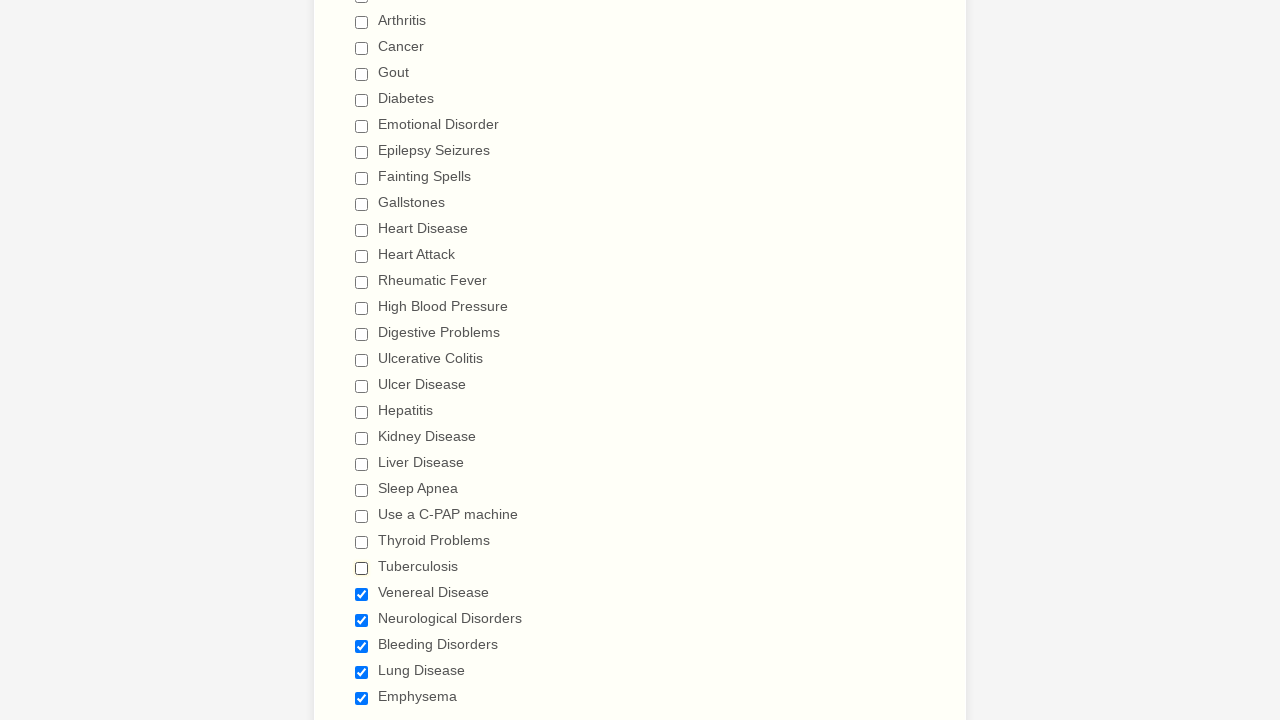

Deselected checkbox 25 of 29 at (362, 594) on input[type='checkbox'] >> nth=24
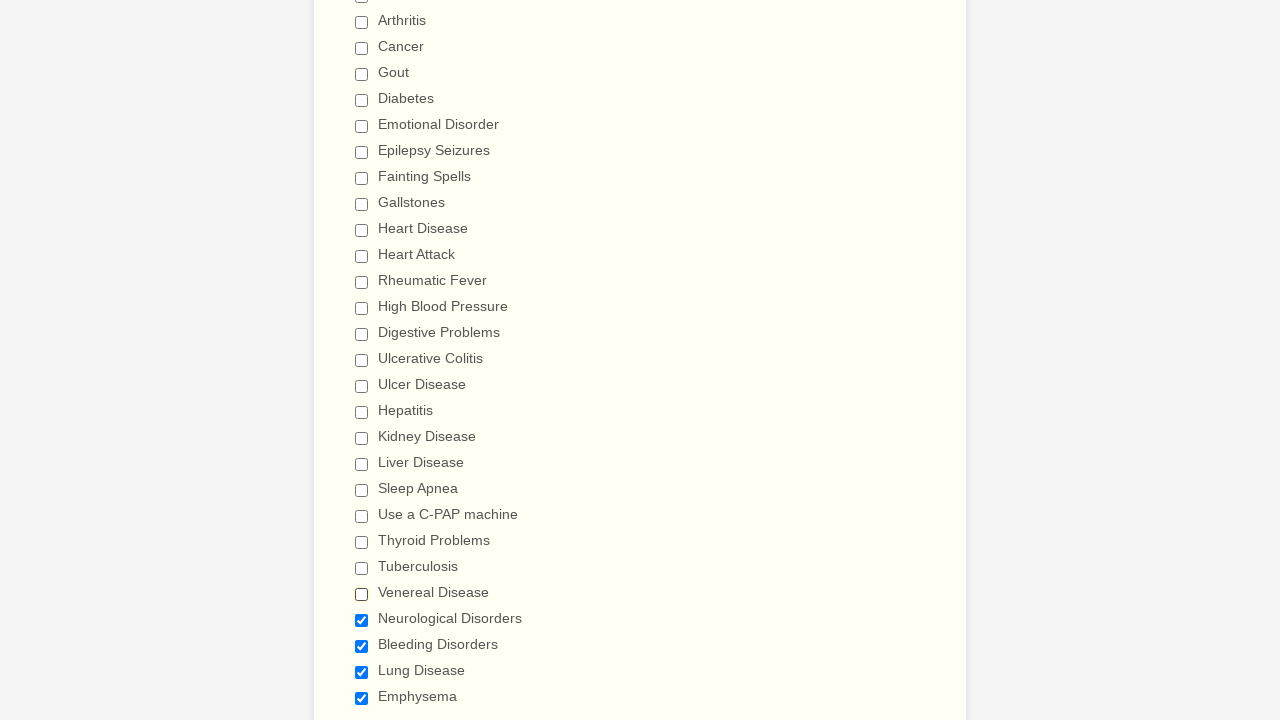

Deselected checkbox 26 of 29 at (362, 620) on input[type='checkbox'] >> nth=25
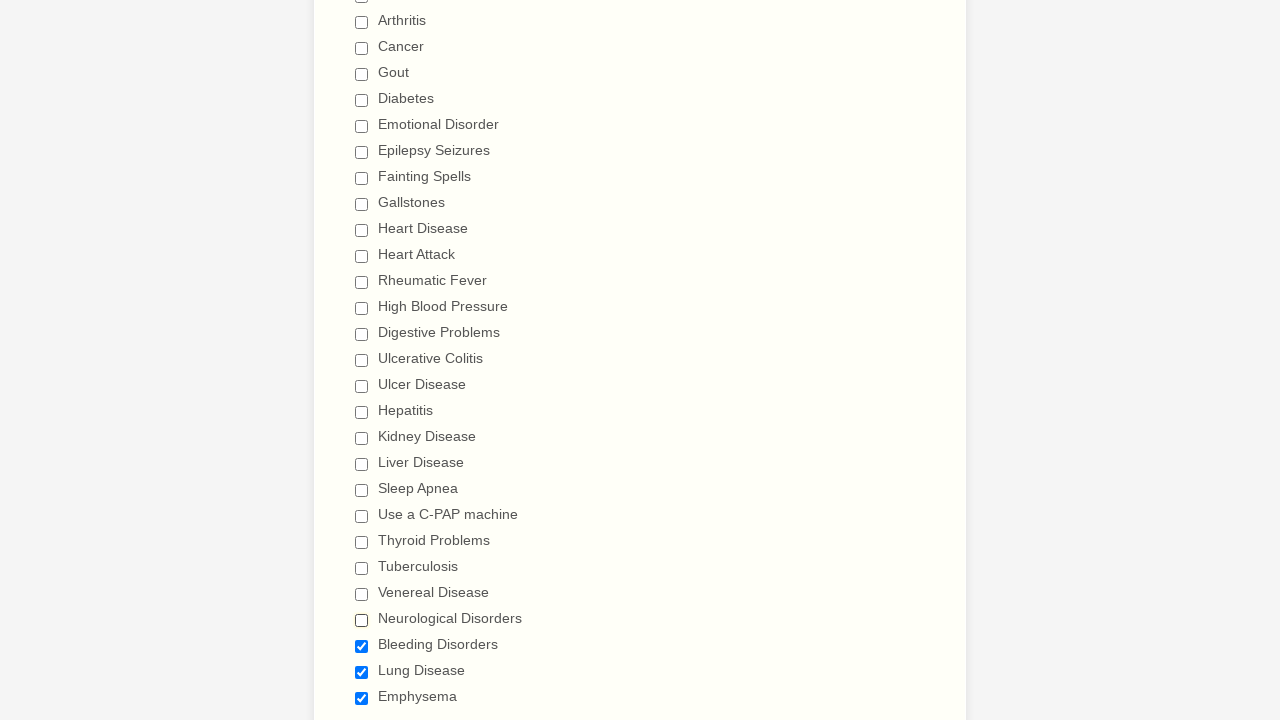

Deselected checkbox 27 of 29 at (362, 646) on input[type='checkbox'] >> nth=26
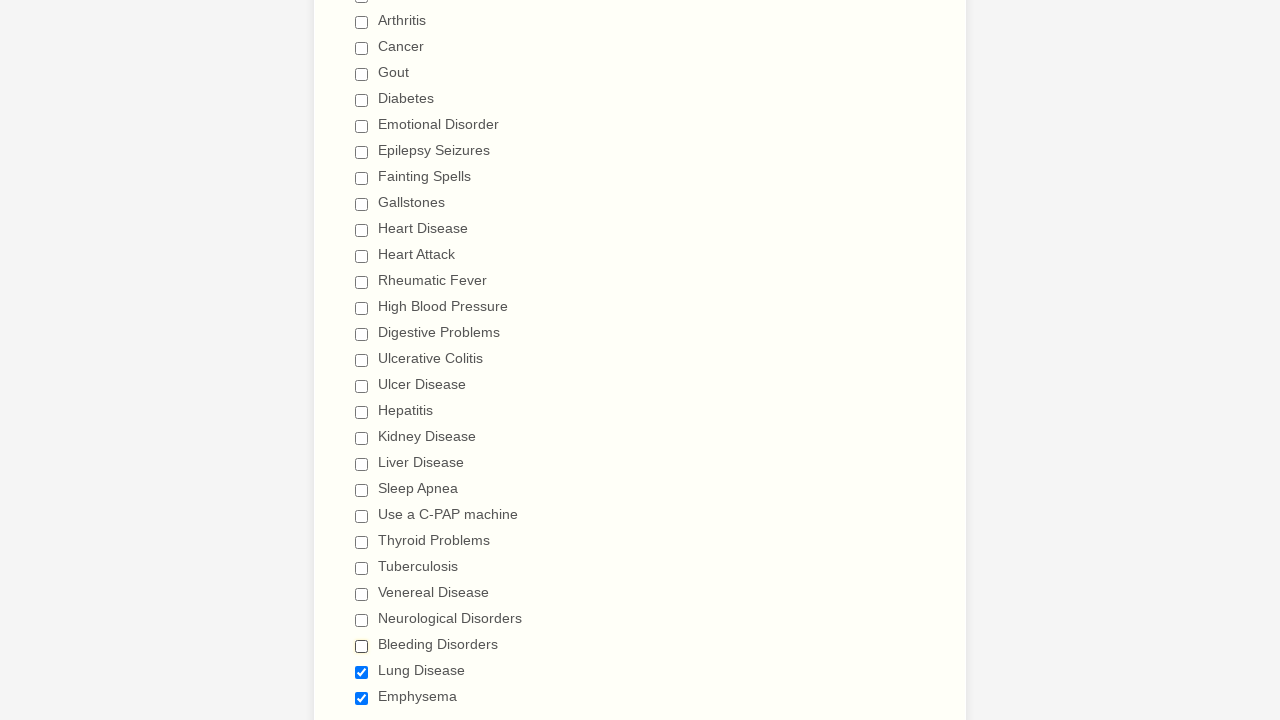

Deselected checkbox 28 of 29 at (362, 672) on input[type='checkbox'] >> nth=27
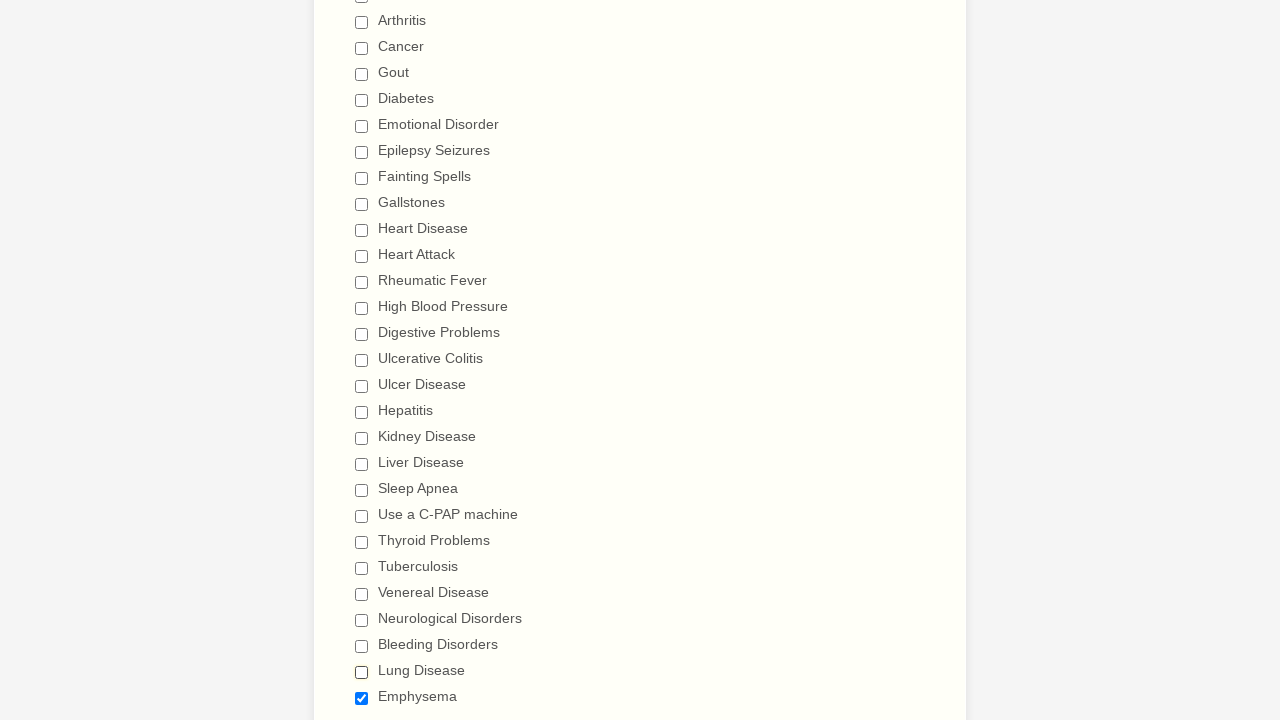

Deselected checkbox 29 of 29 at (362, 698) on input[type='checkbox'] >> nth=28
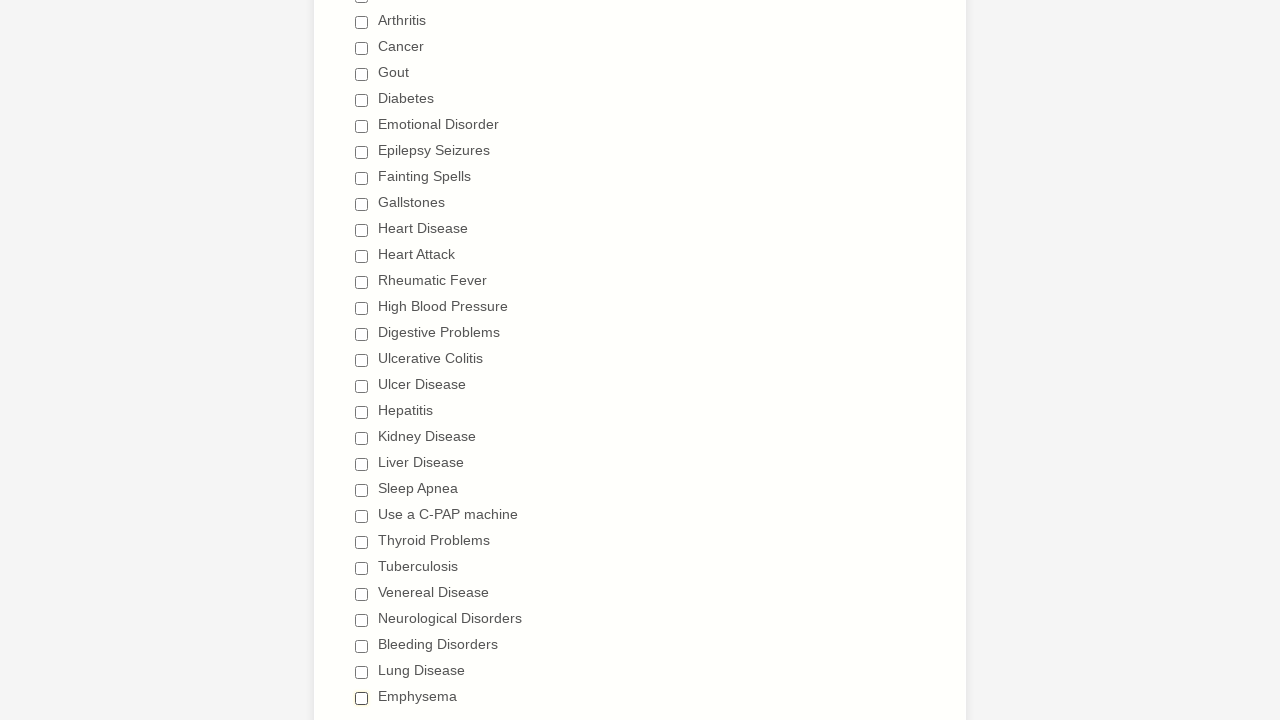

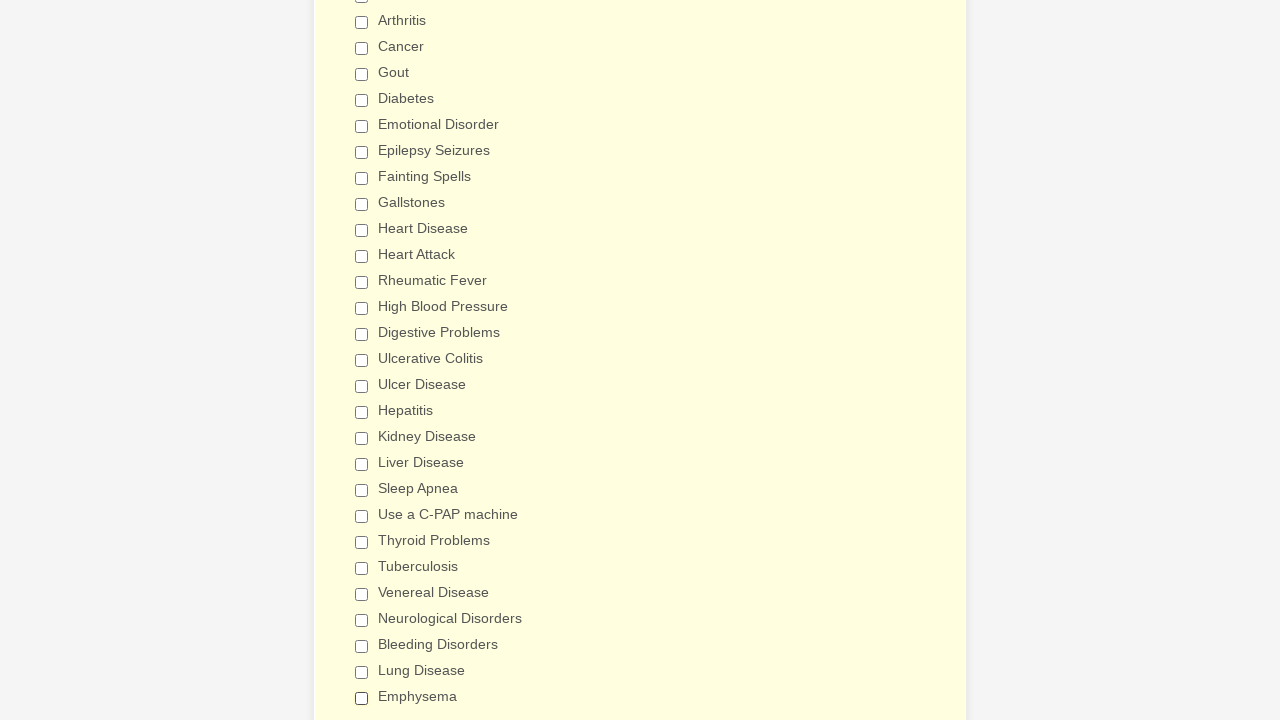